Navigates to Apple's homepage and clicks on the iPhone link by finding the first anchor tag with "/iphone/" in its href attribute

Starting URL: http://www.apple.com

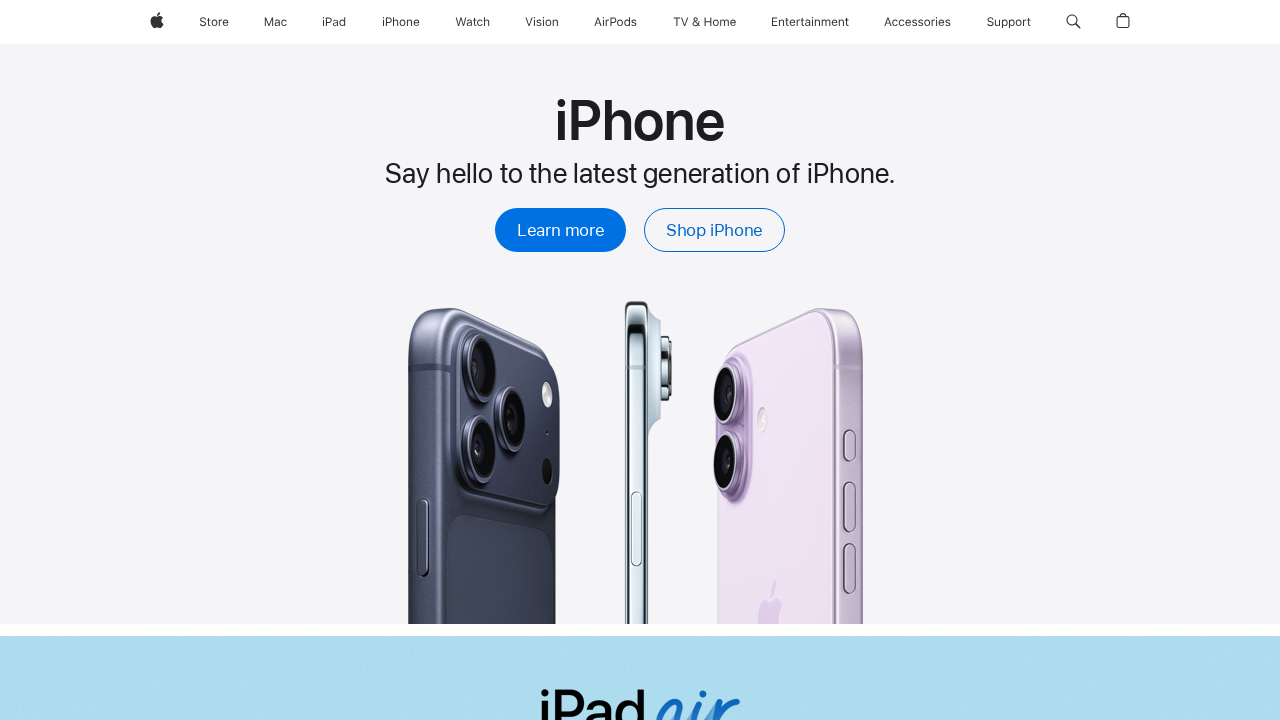

Navigated to Apple's homepage
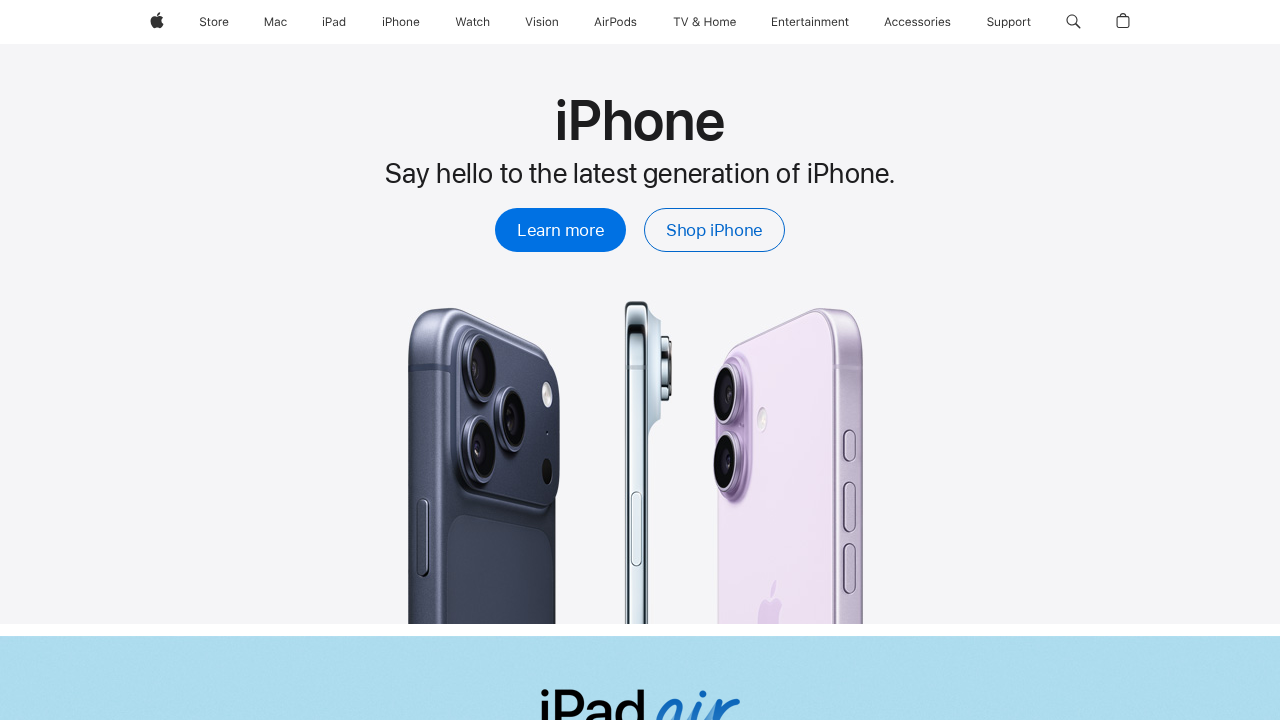

Located all anchor tags on the page
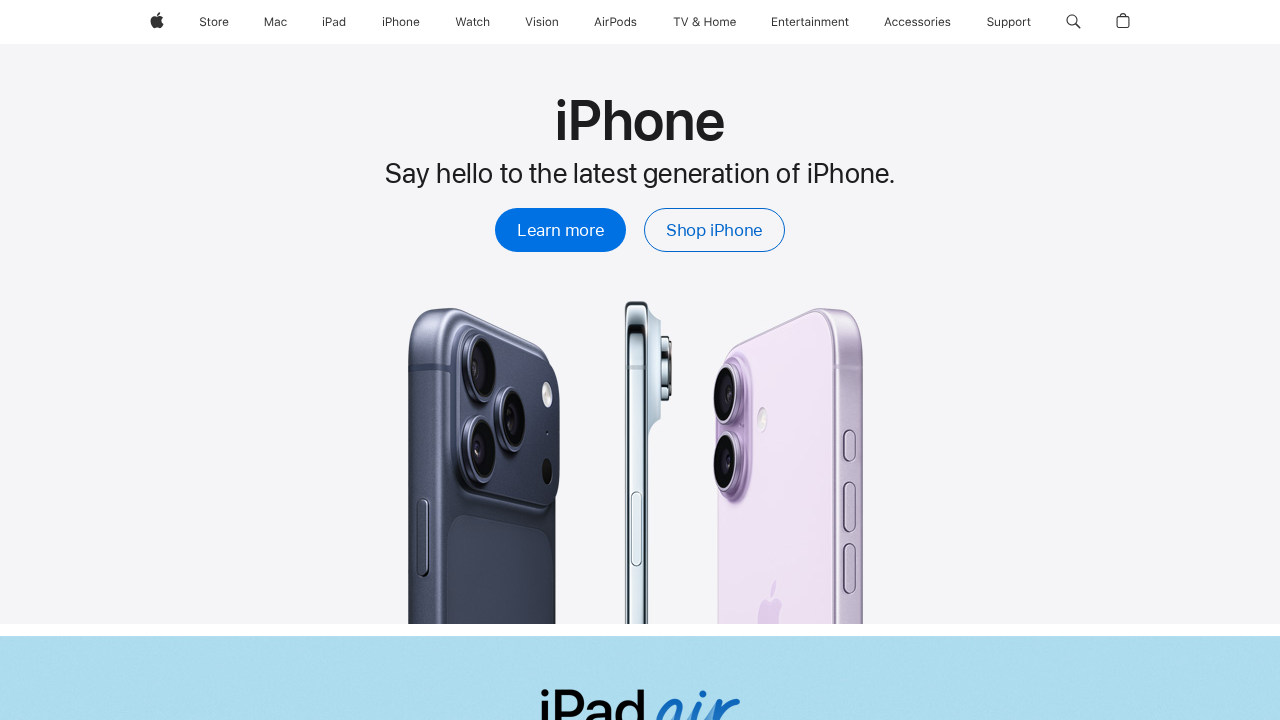

Retrieved href attribute from anchor tag
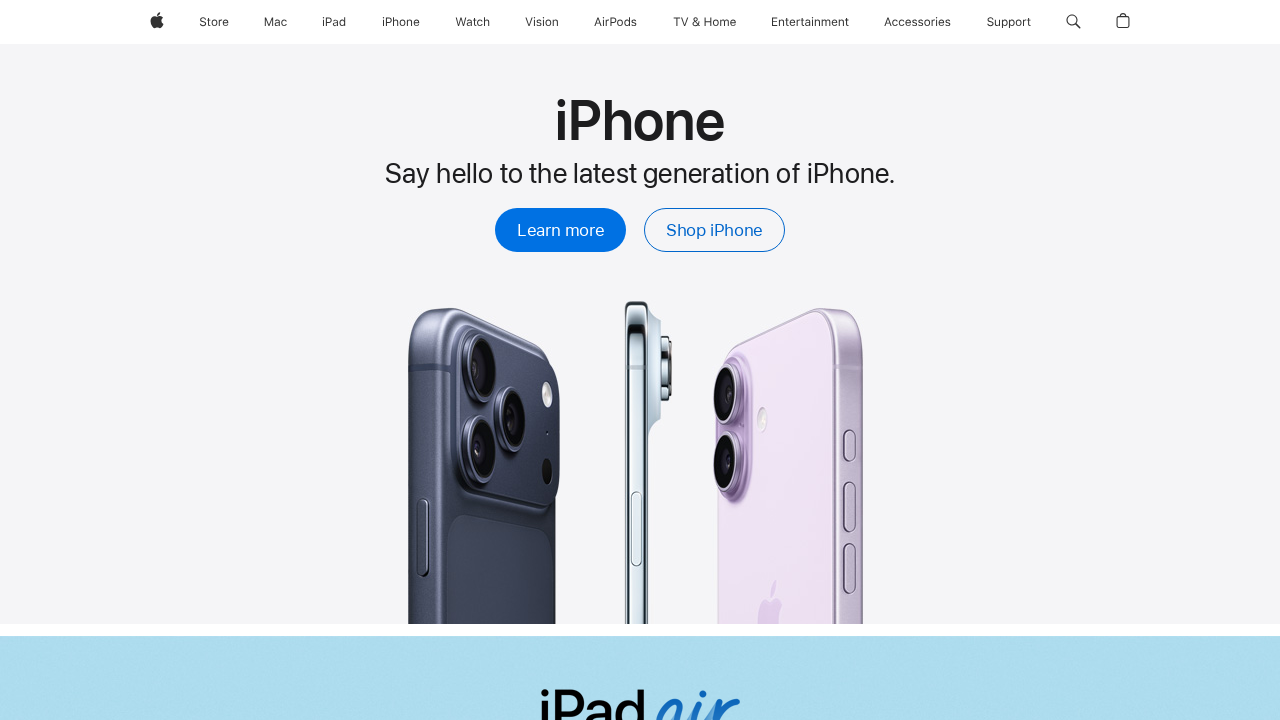

Retrieved href attribute from anchor tag
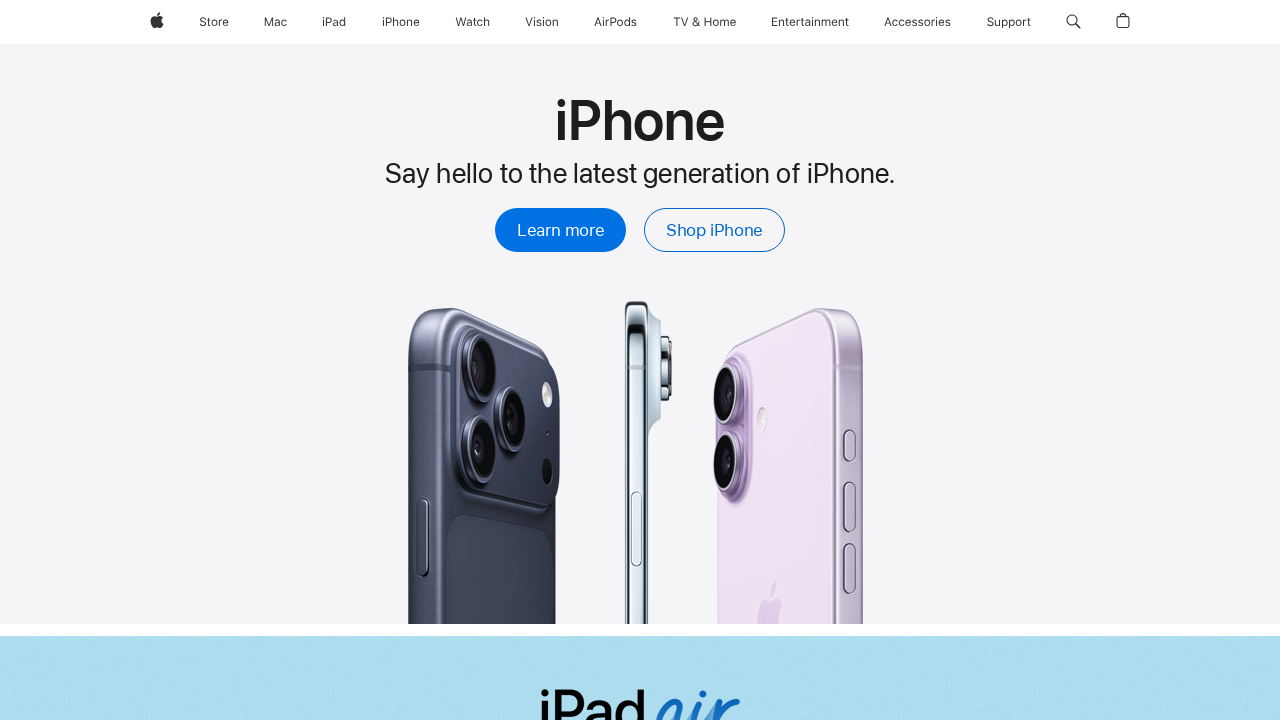

Retrieved href attribute from anchor tag
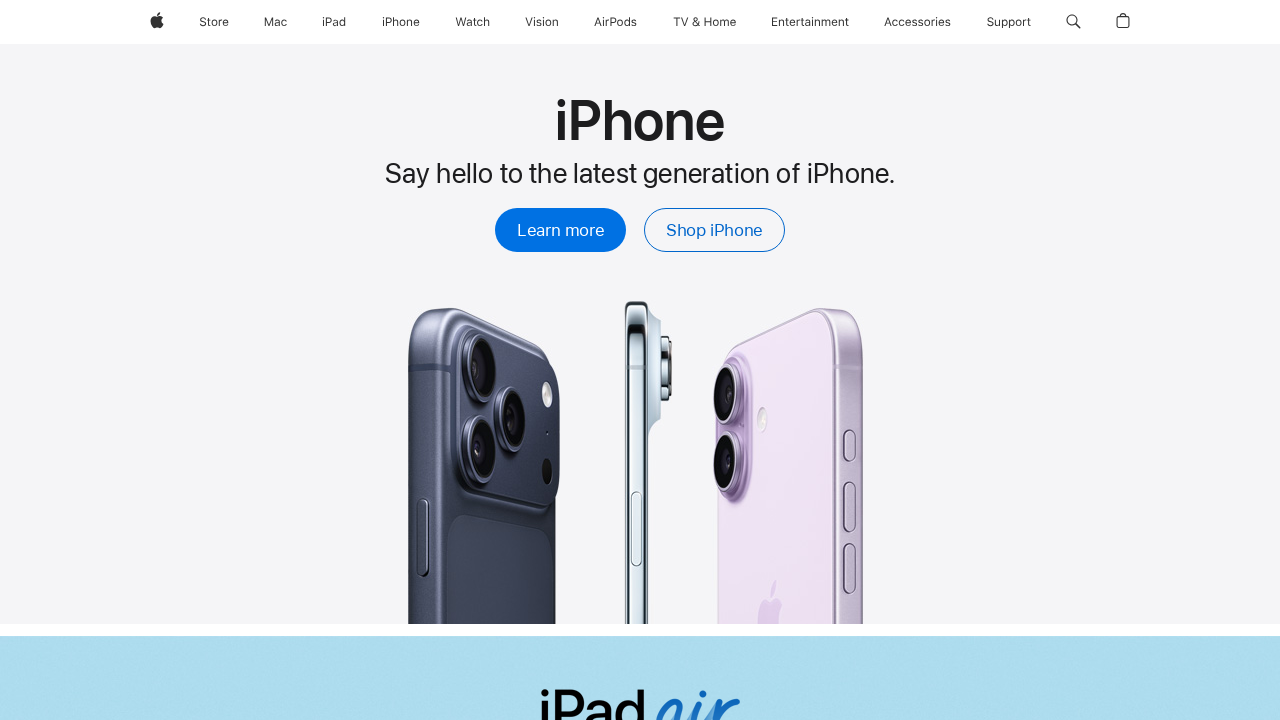

Retrieved href attribute from anchor tag
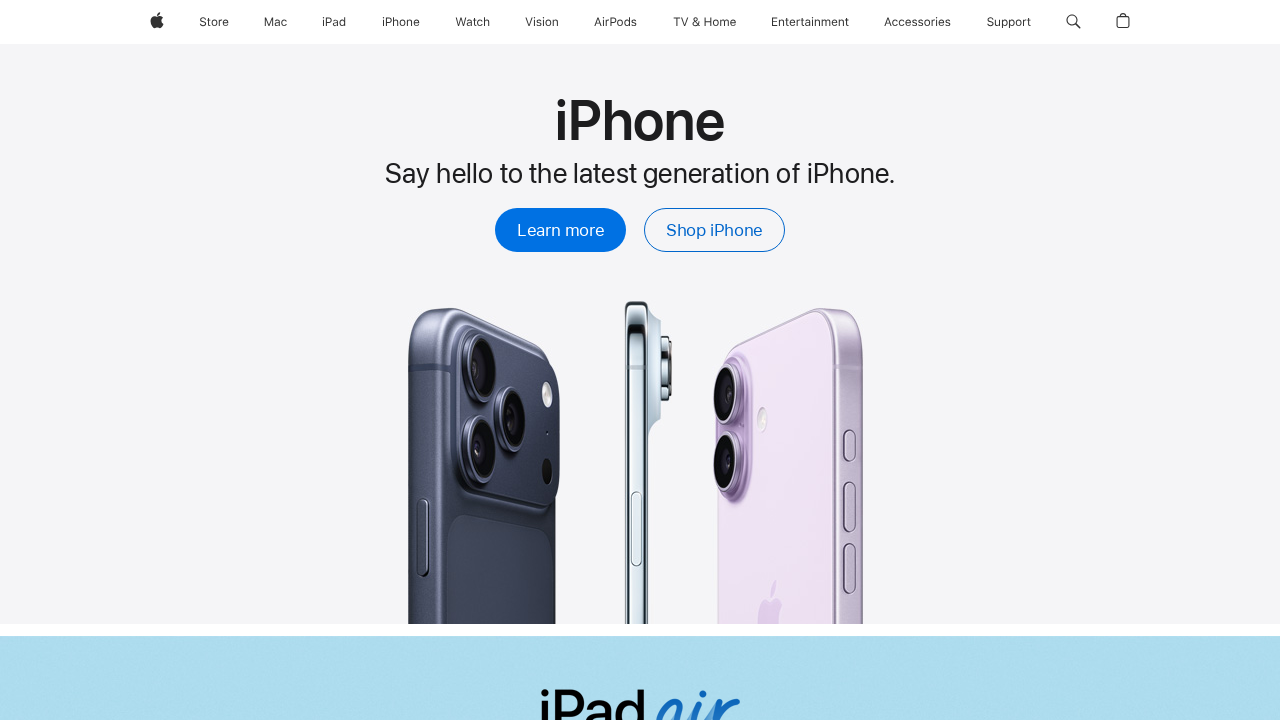

Retrieved href attribute from anchor tag
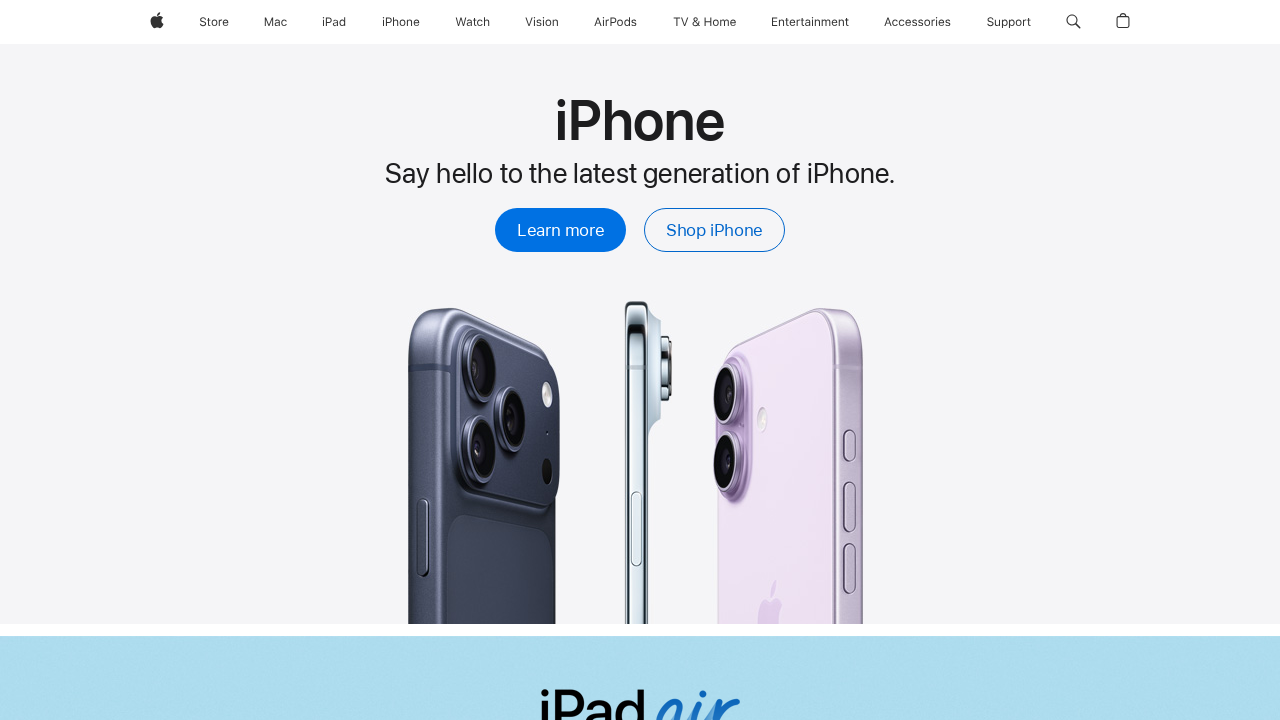

Retrieved href attribute from anchor tag
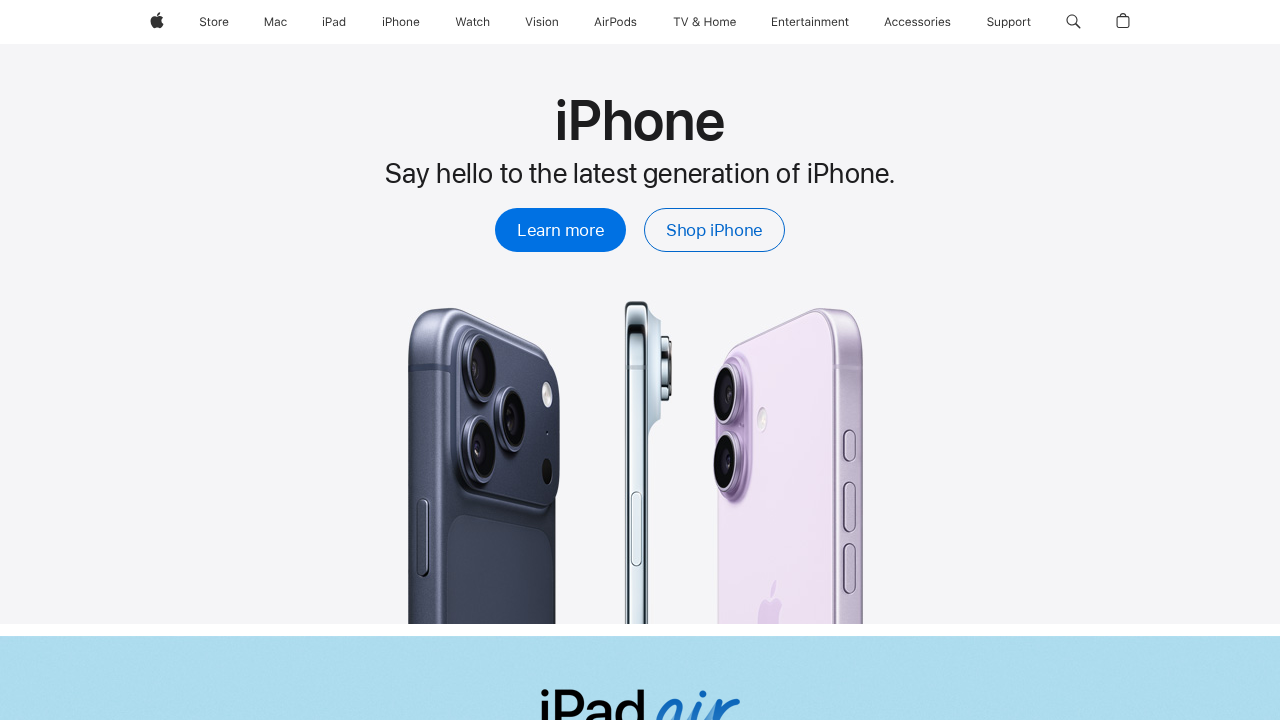

Retrieved href attribute from anchor tag
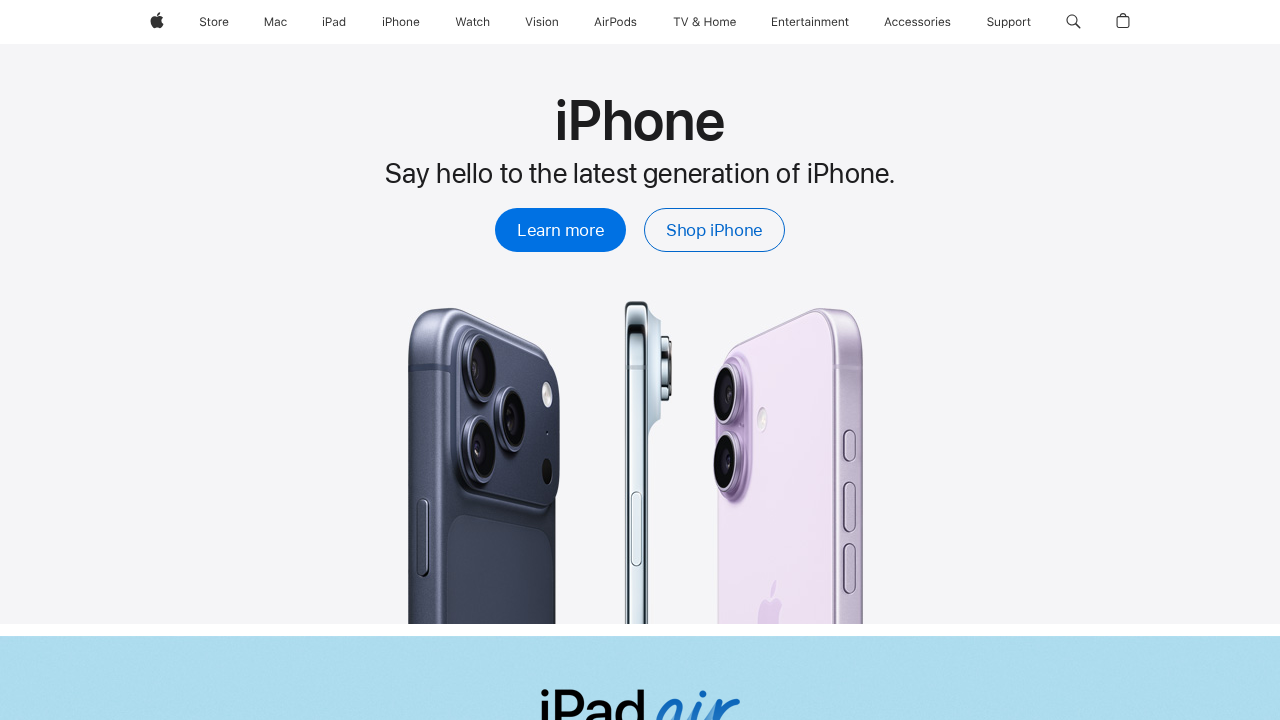

Retrieved href attribute from anchor tag
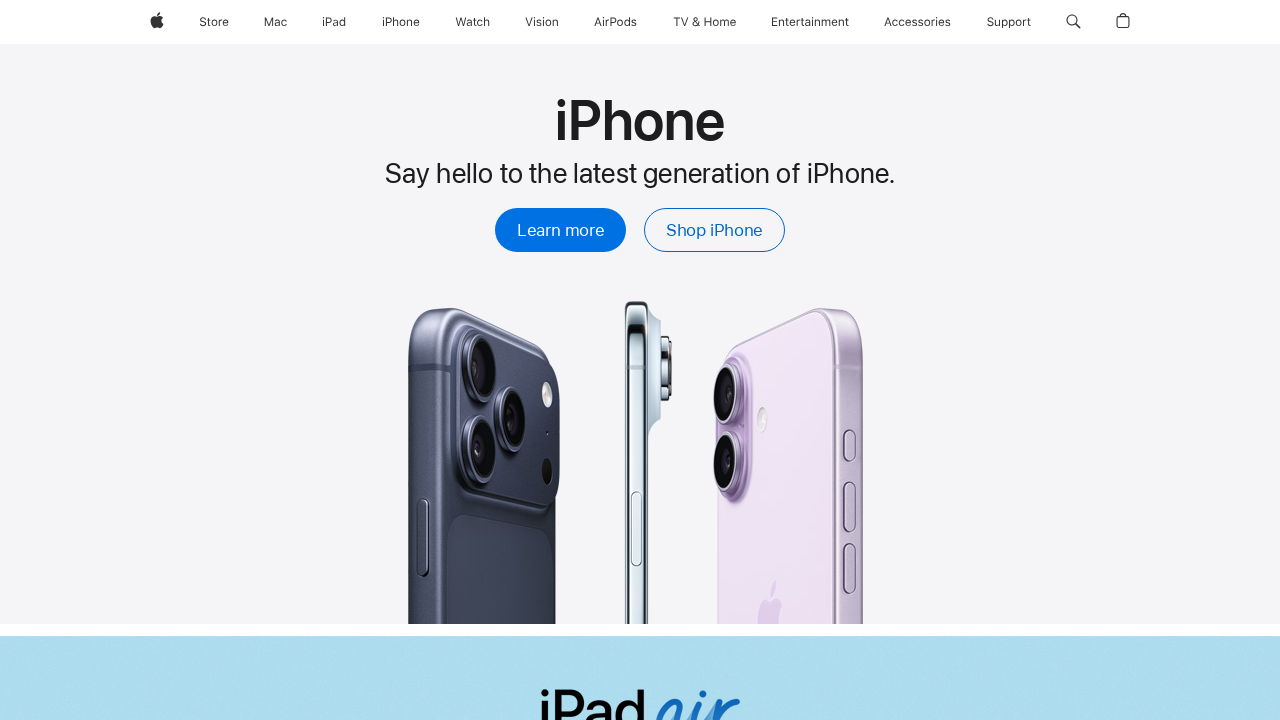

Retrieved href attribute from anchor tag
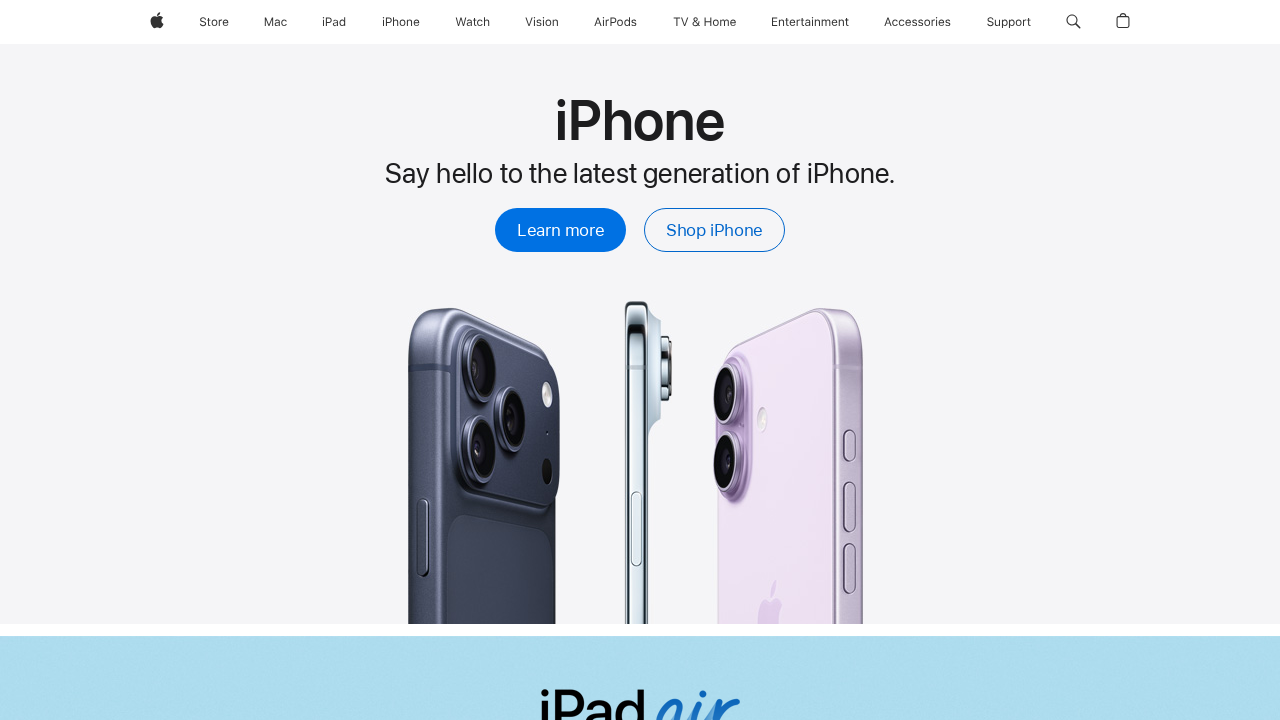

Retrieved href attribute from anchor tag
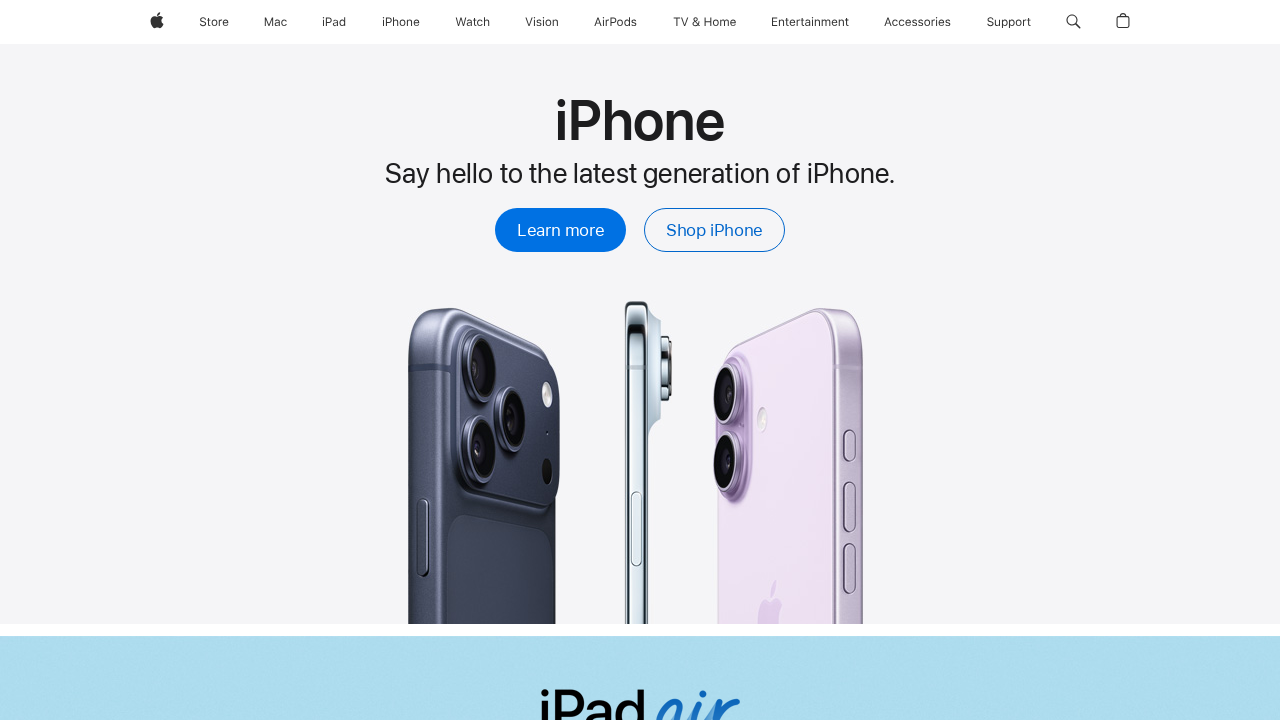

Retrieved href attribute from anchor tag
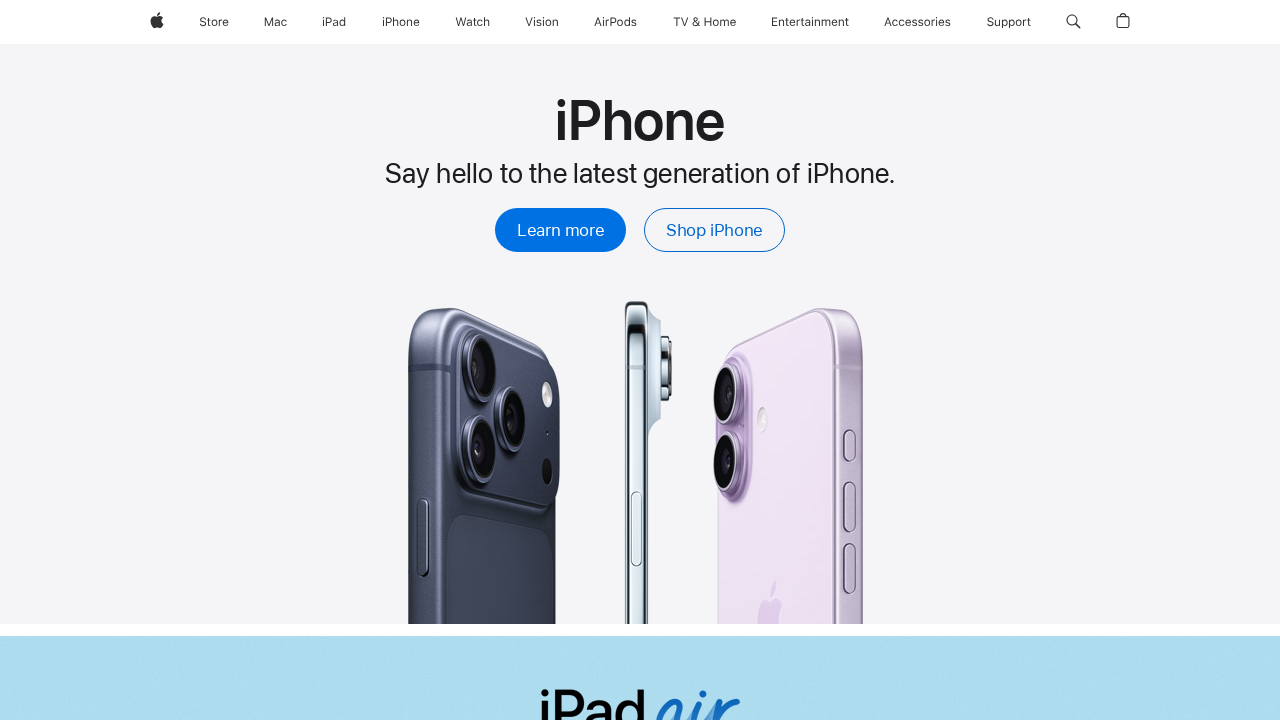

Retrieved href attribute from anchor tag
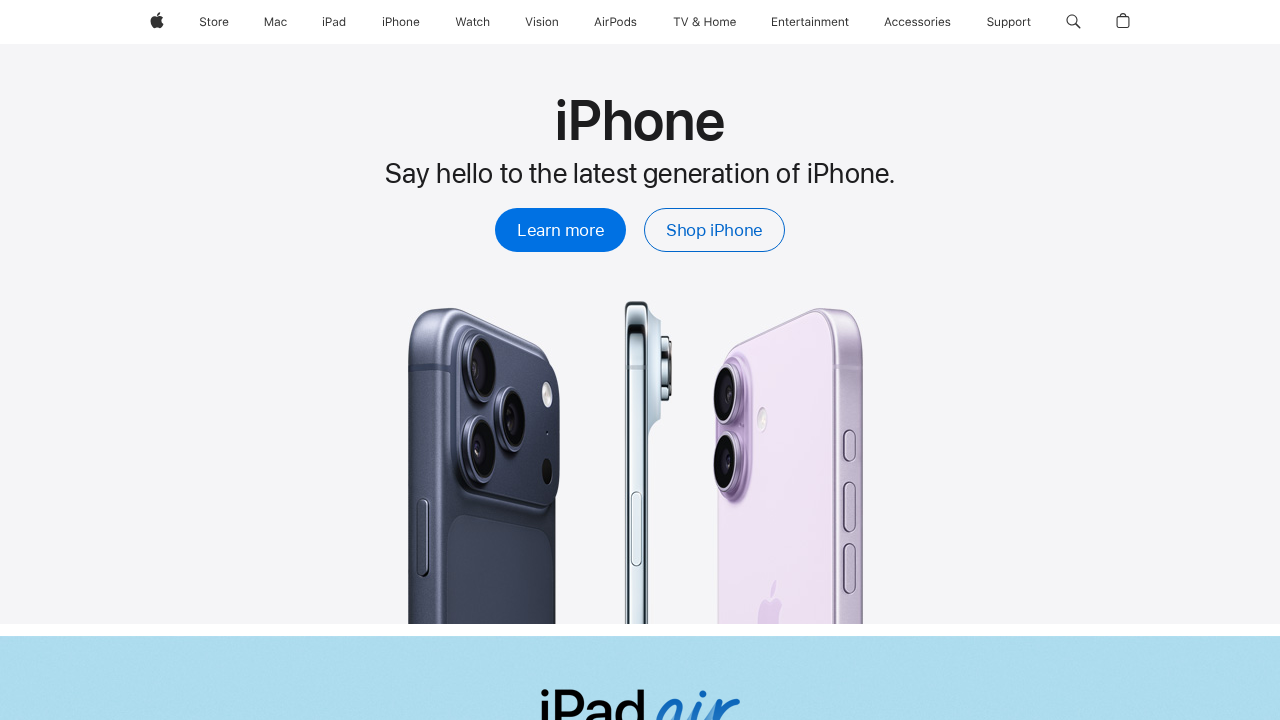

Retrieved href attribute from anchor tag
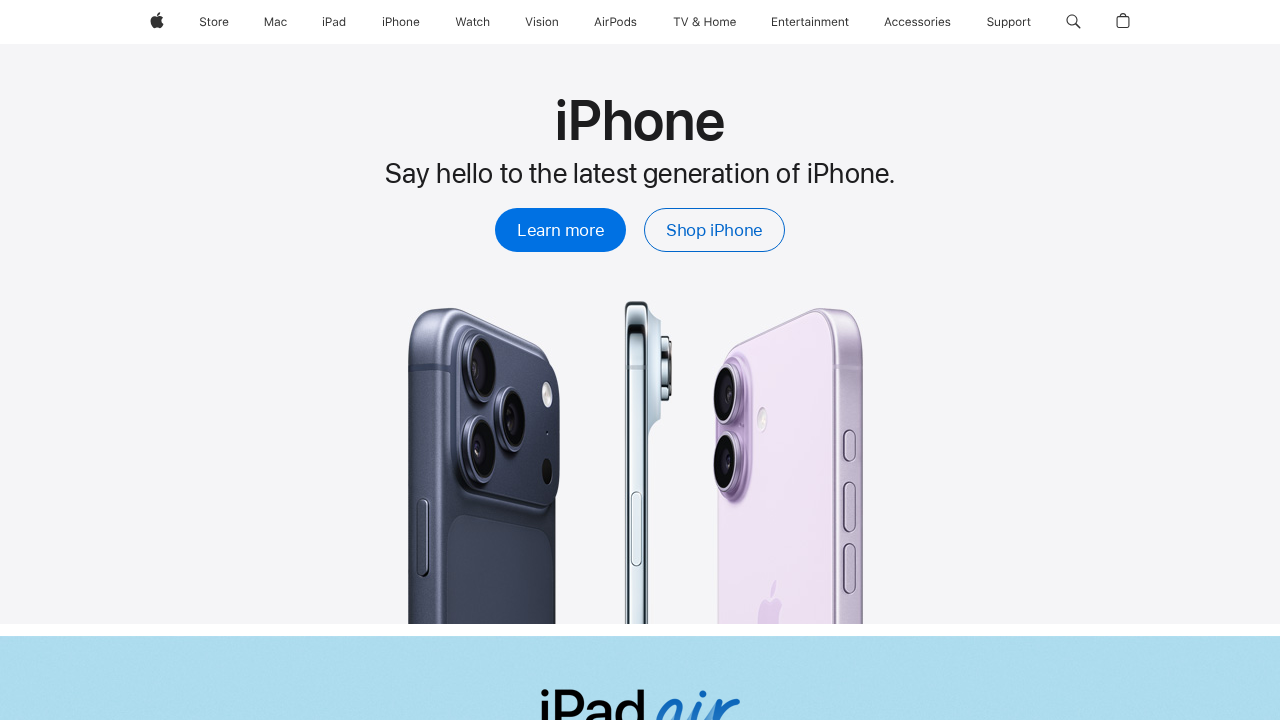

Retrieved href attribute from anchor tag
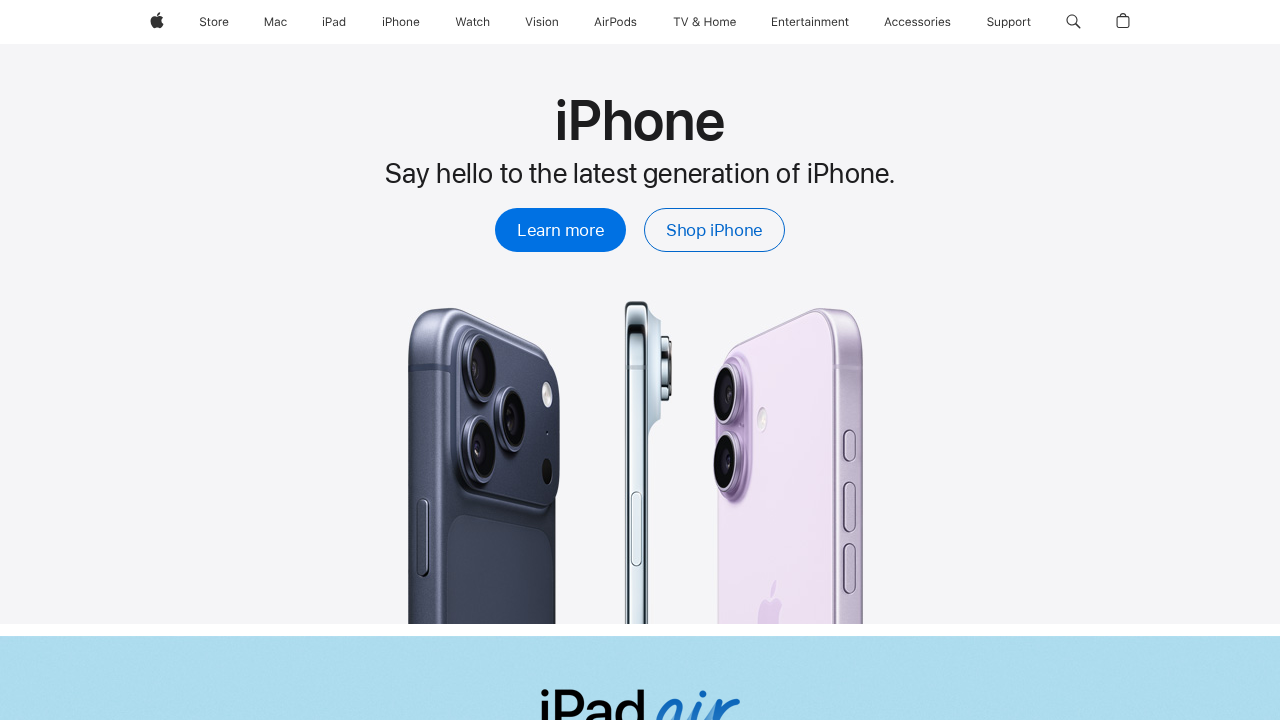

Retrieved href attribute from anchor tag
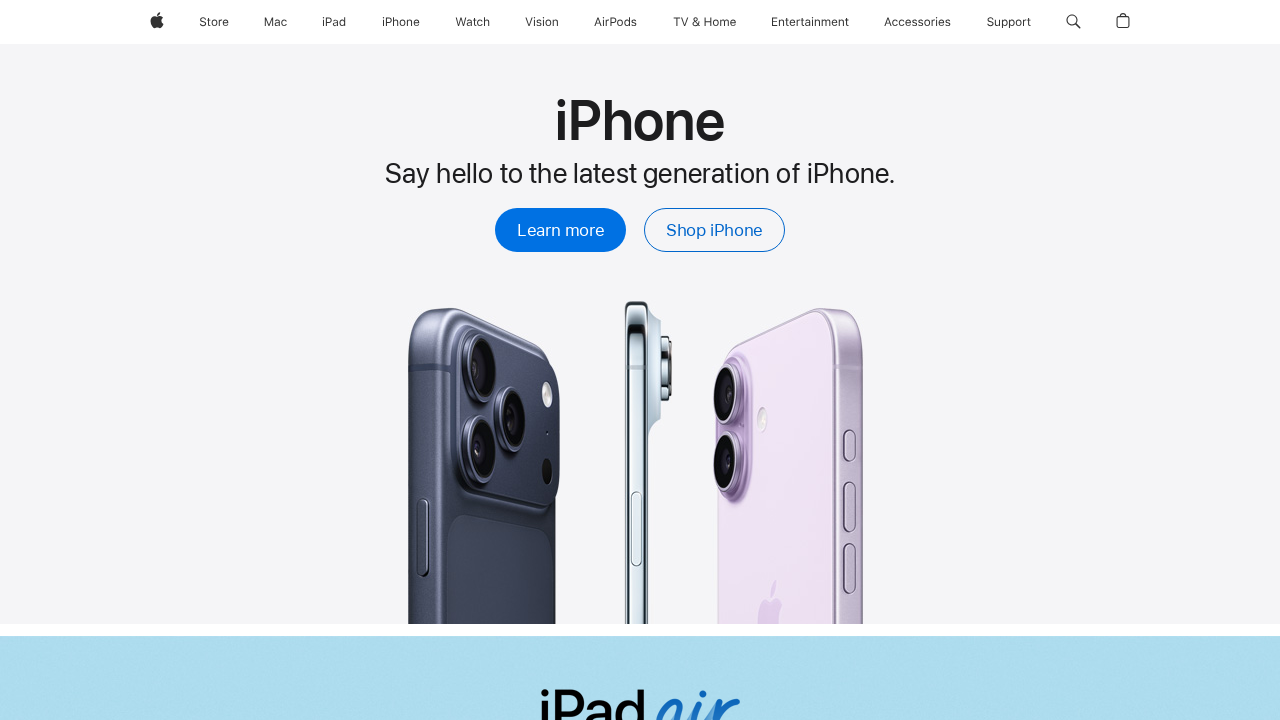

Retrieved href attribute from anchor tag
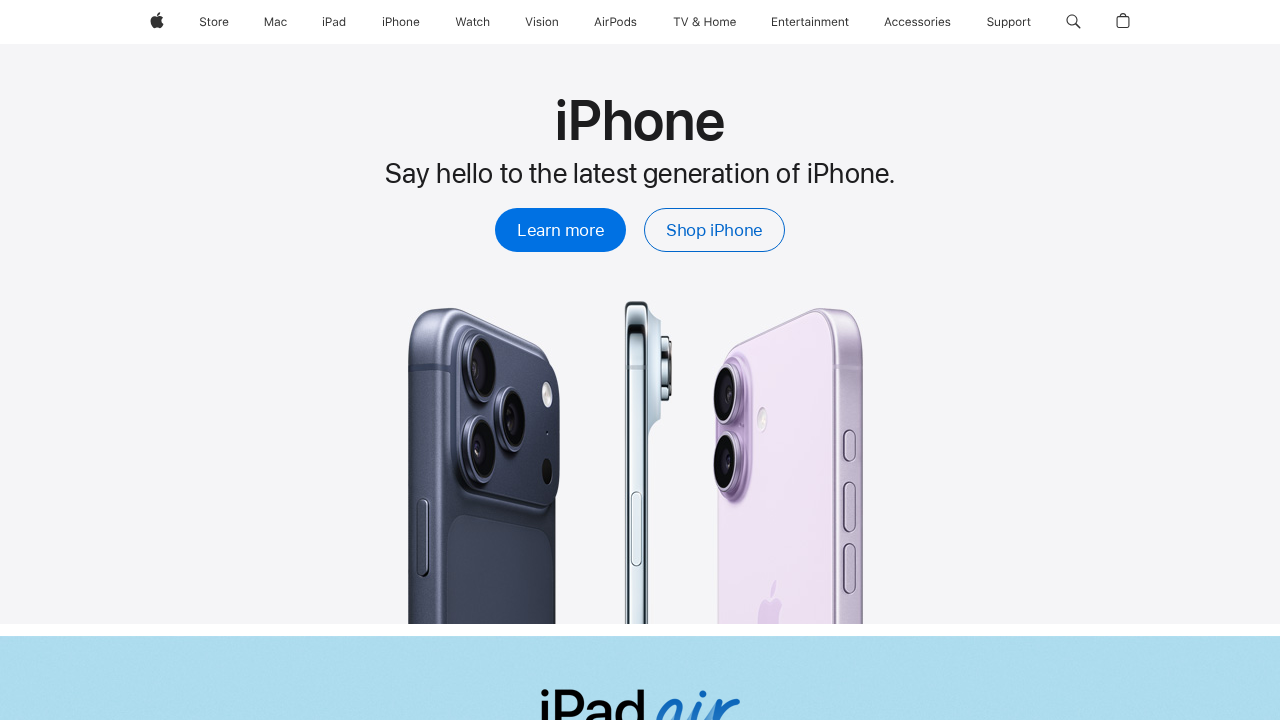

Retrieved href attribute from anchor tag
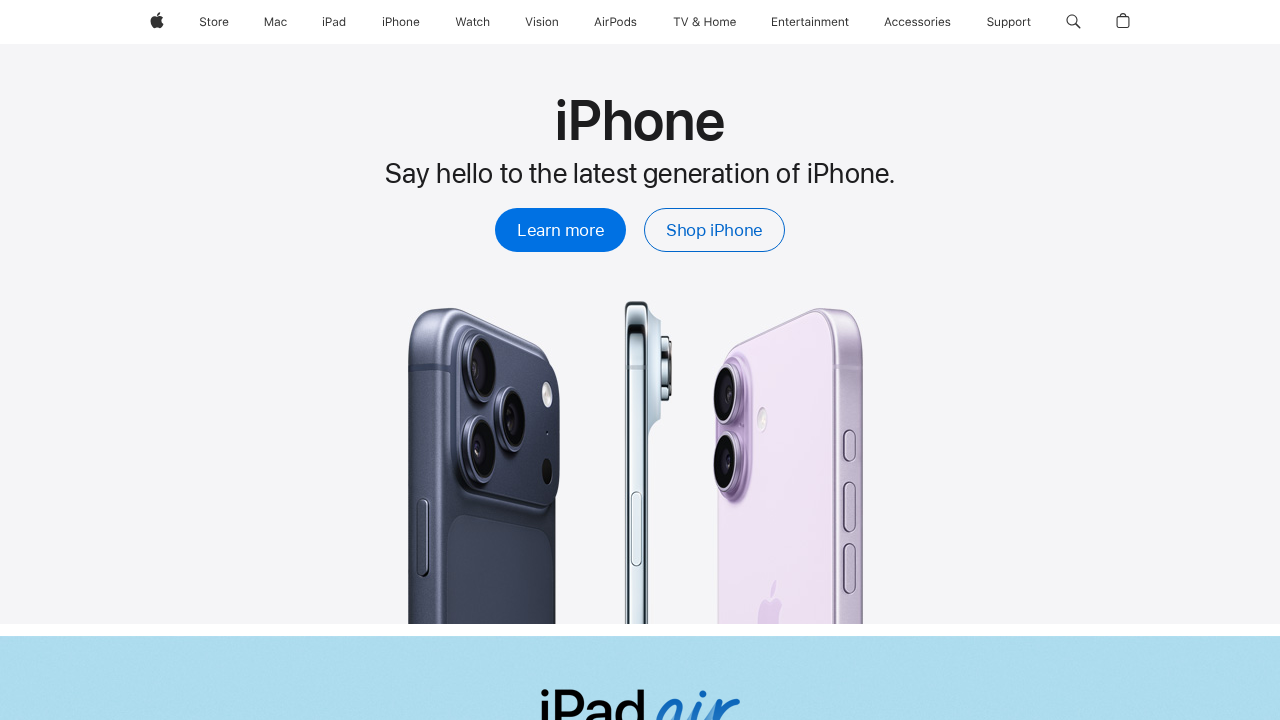

Retrieved href attribute from anchor tag
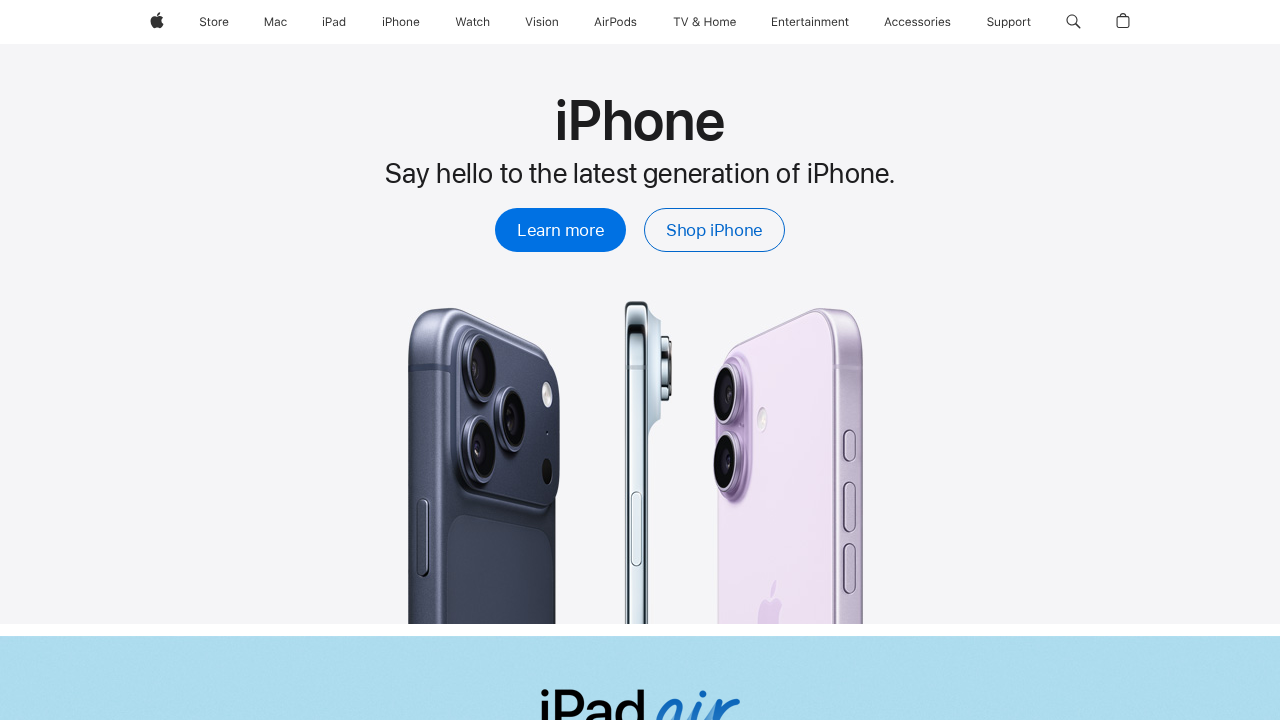

Retrieved href attribute from anchor tag
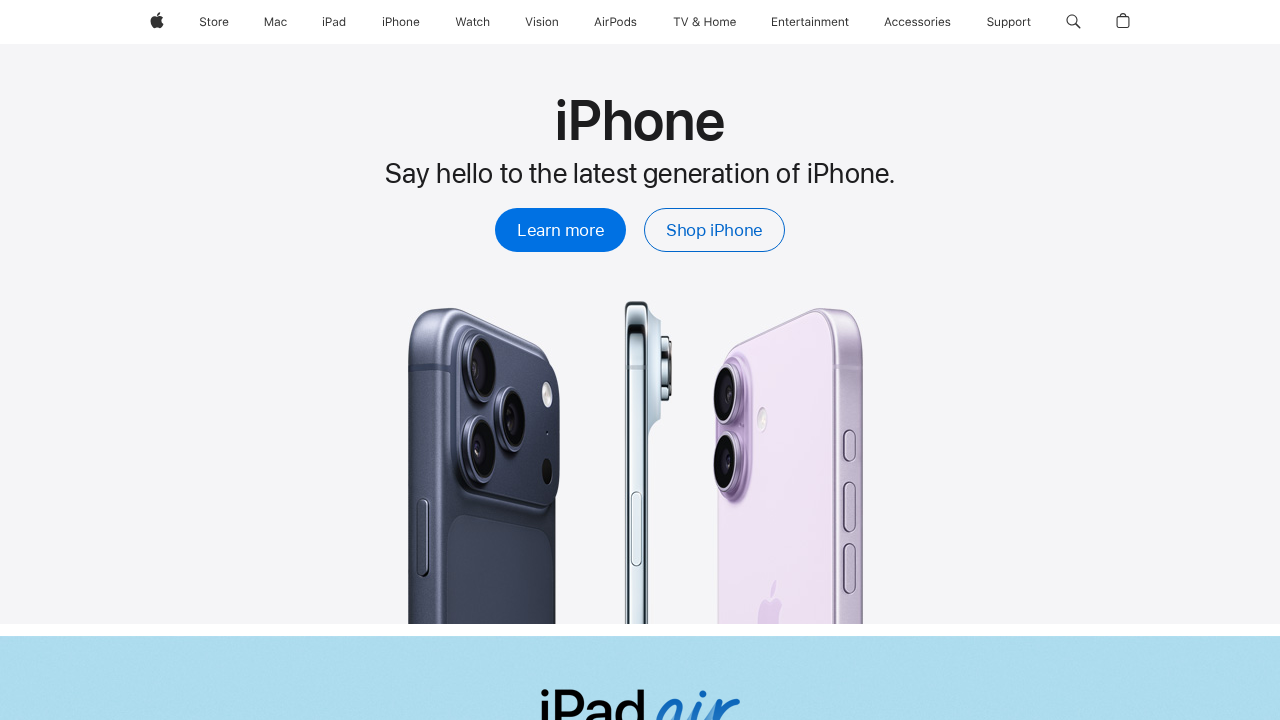

Retrieved href attribute from anchor tag
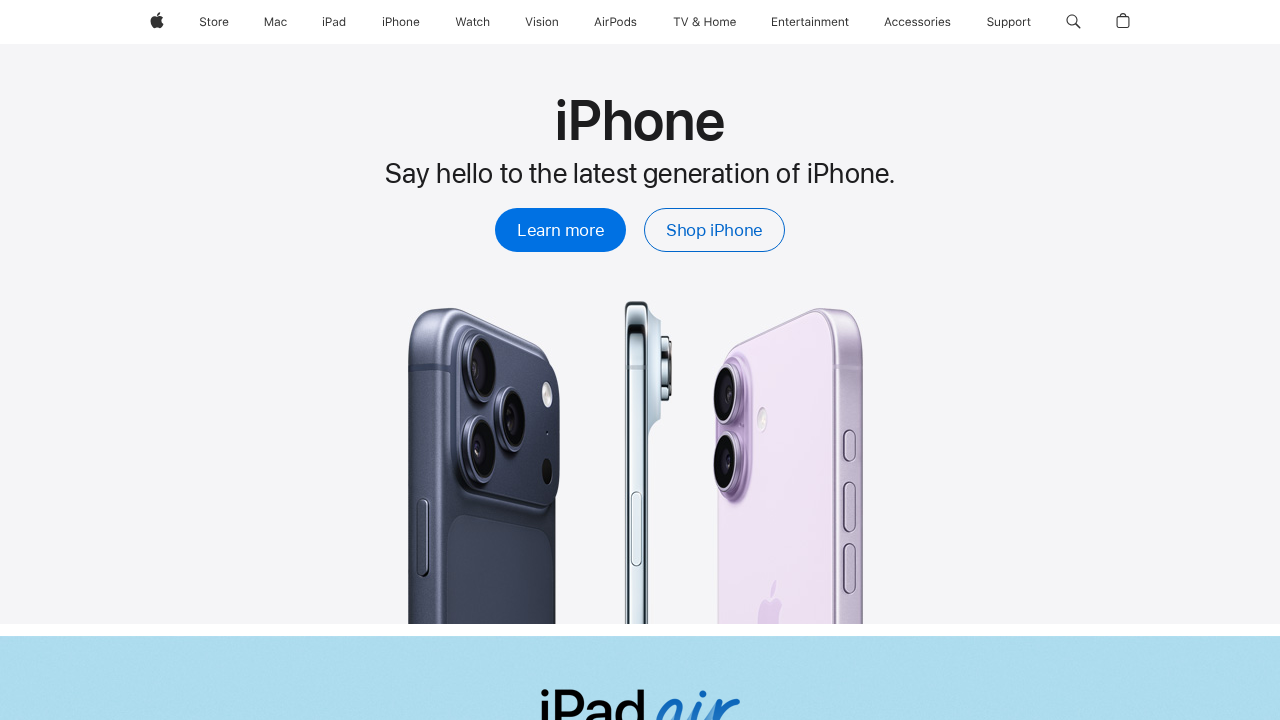

Retrieved href attribute from anchor tag
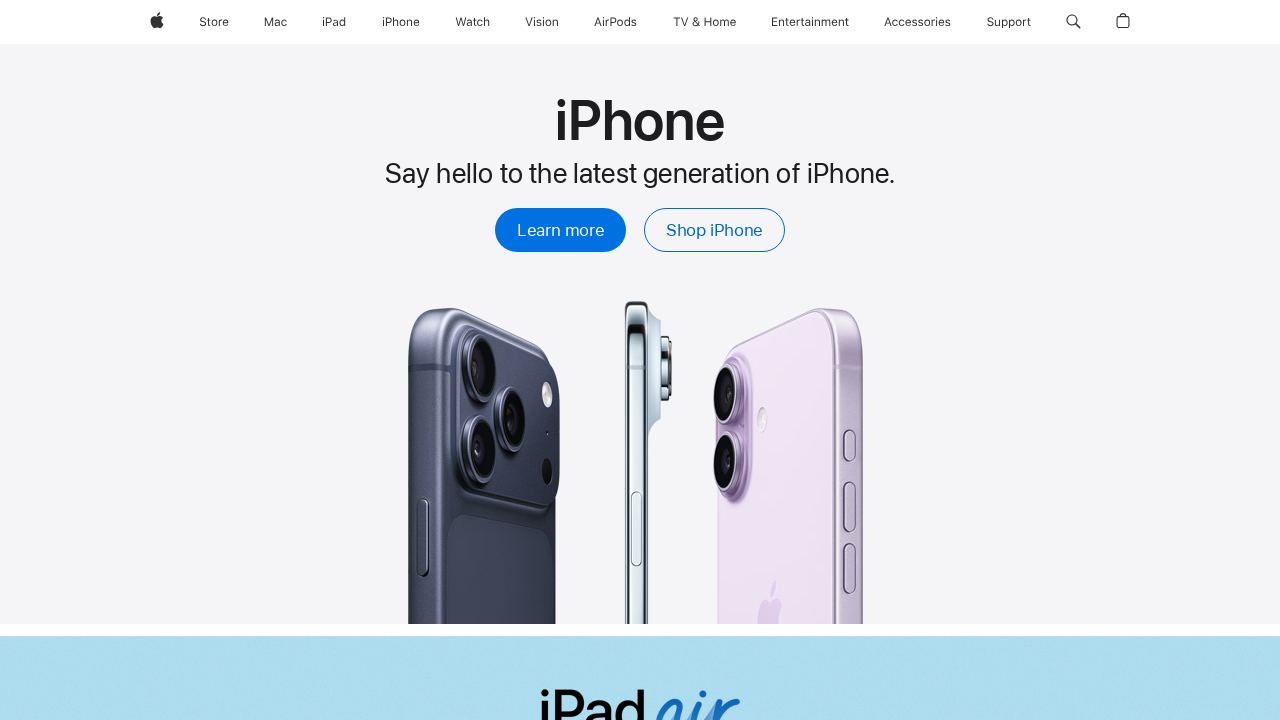

Retrieved href attribute from anchor tag
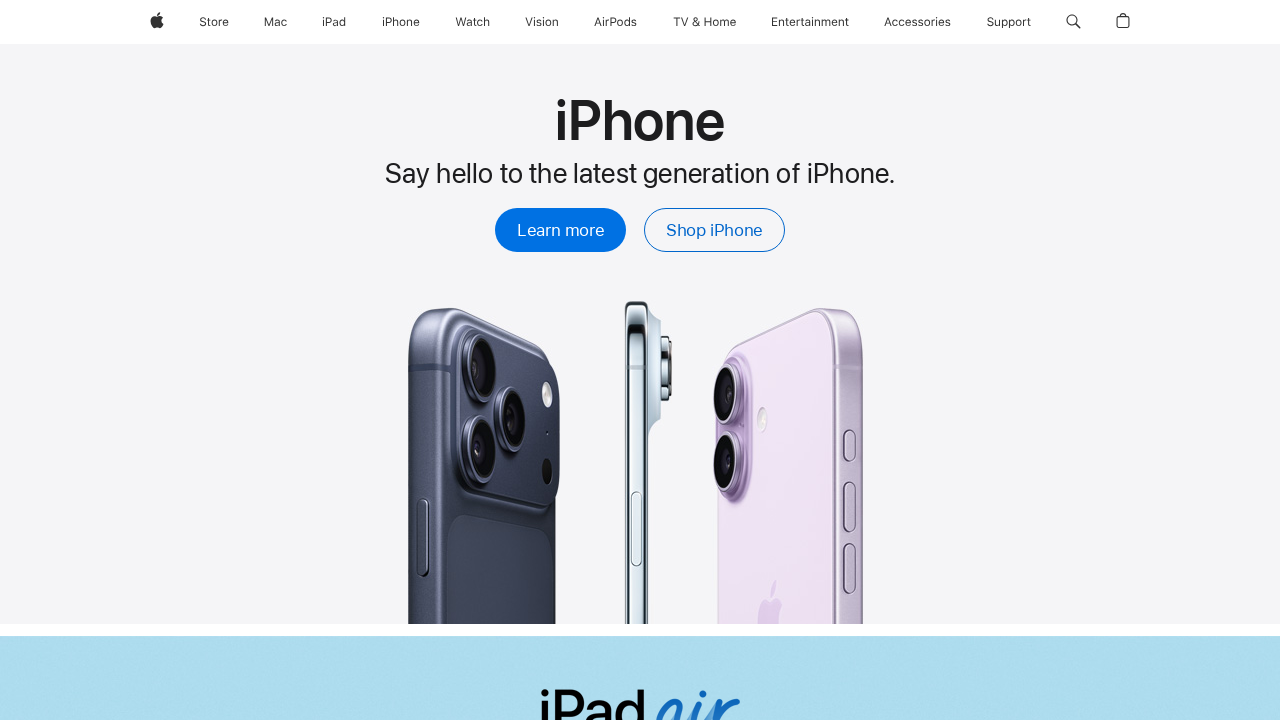

Retrieved href attribute from anchor tag
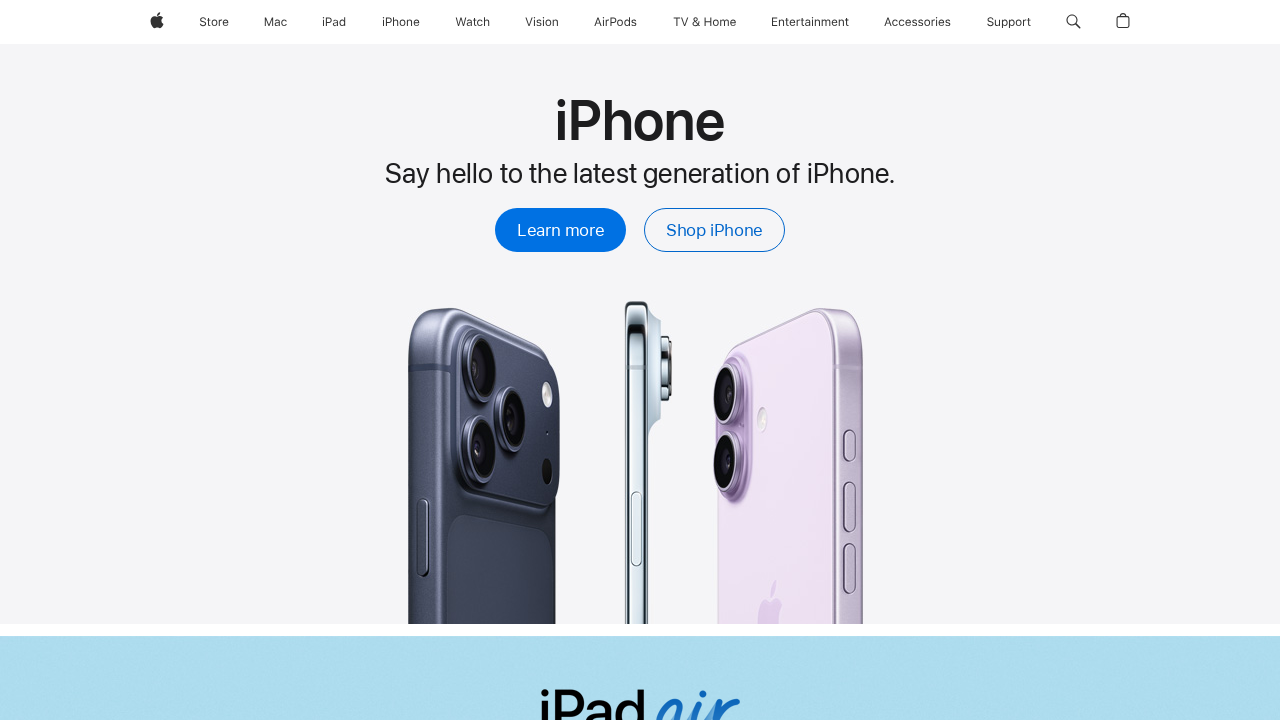

Retrieved href attribute from anchor tag
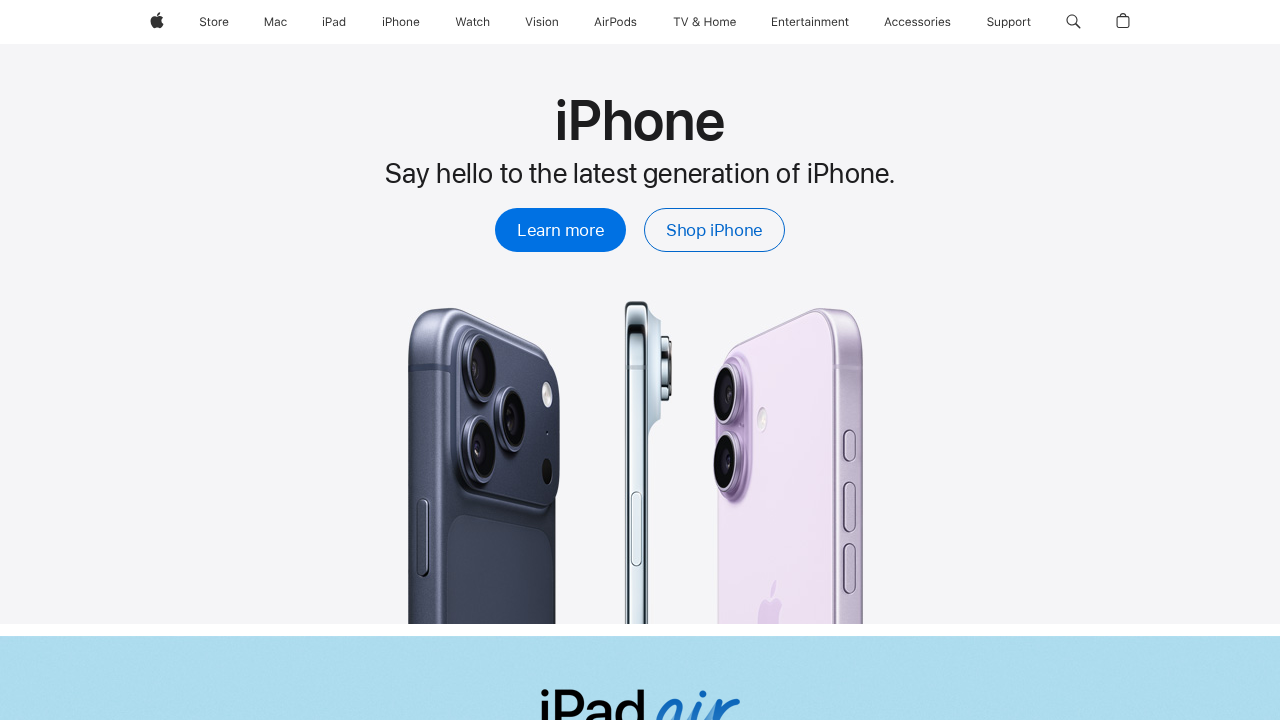

Retrieved href attribute from anchor tag
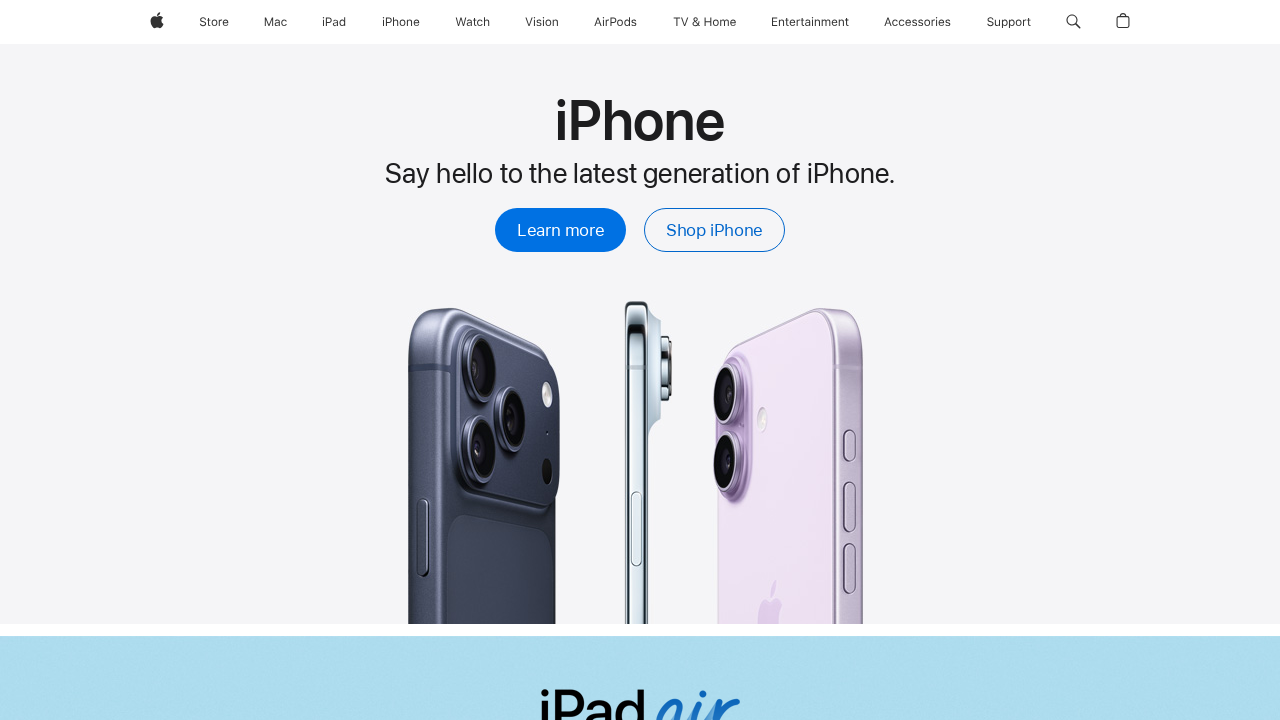

Retrieved href attribute from anchor tag
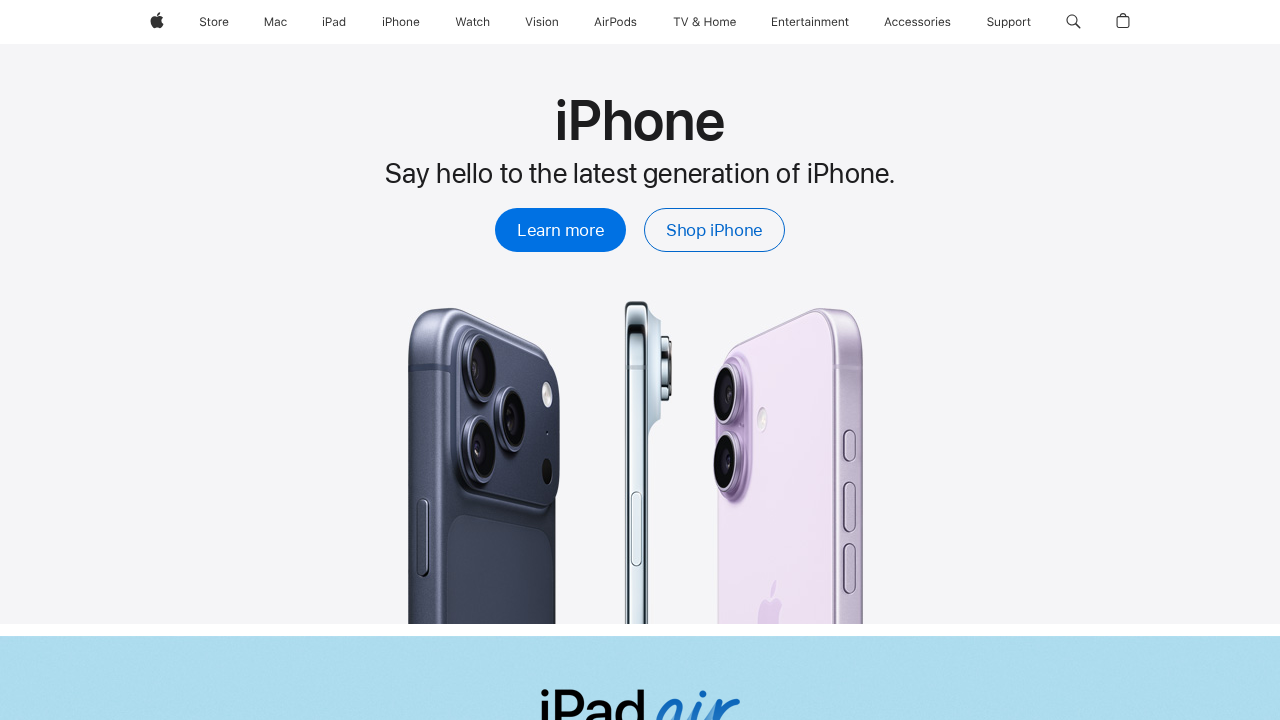

Retrieved href attribute from anchor tag
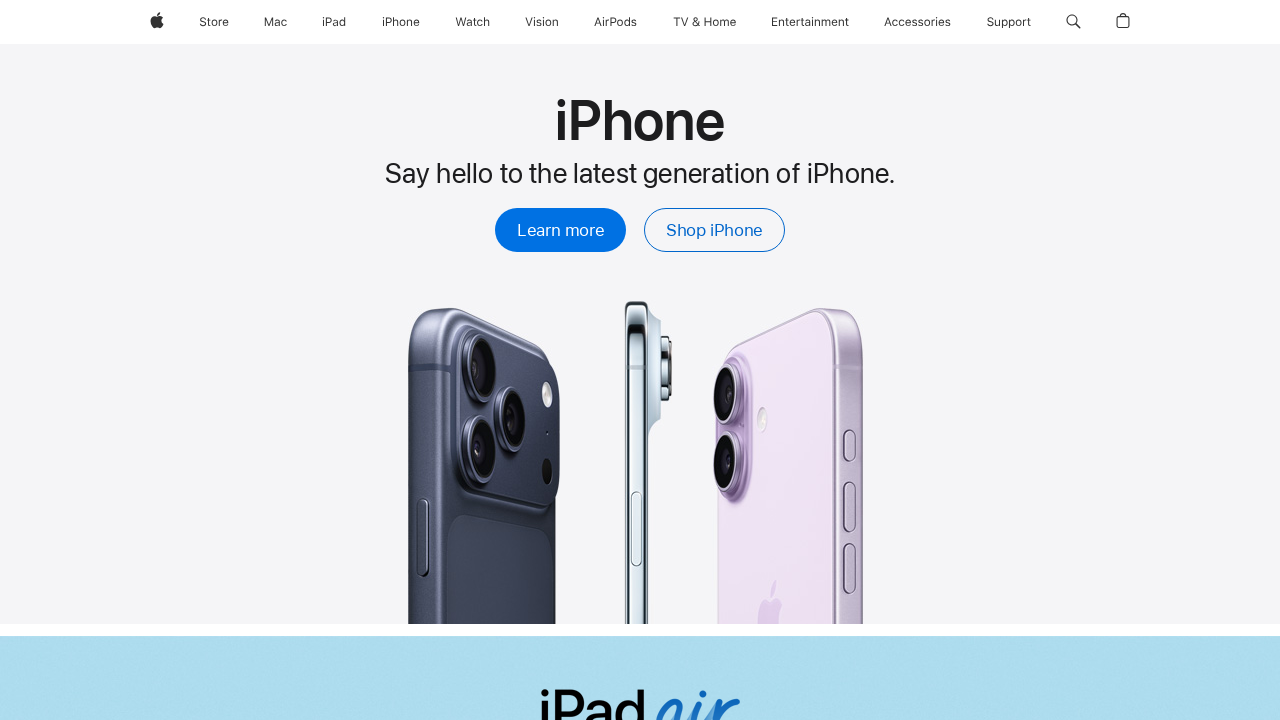

Retrieved href attribute from anchor tag
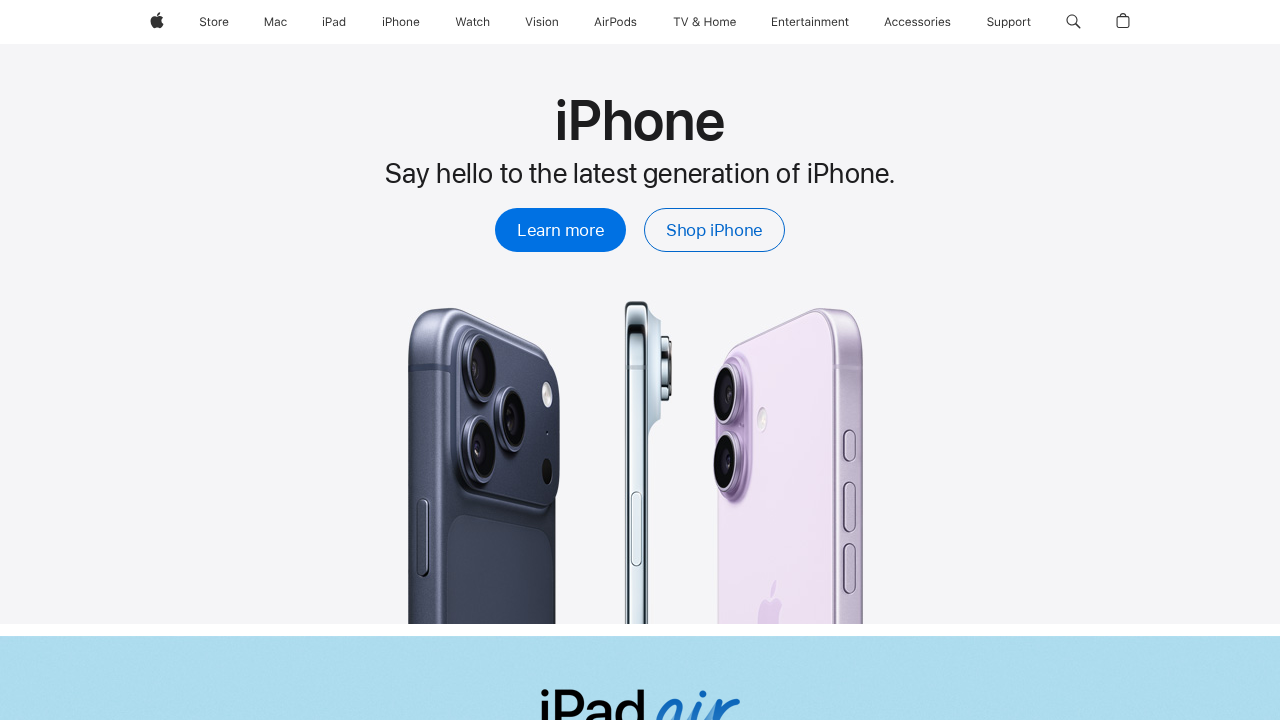

Retrieved href attribute from anchor tag
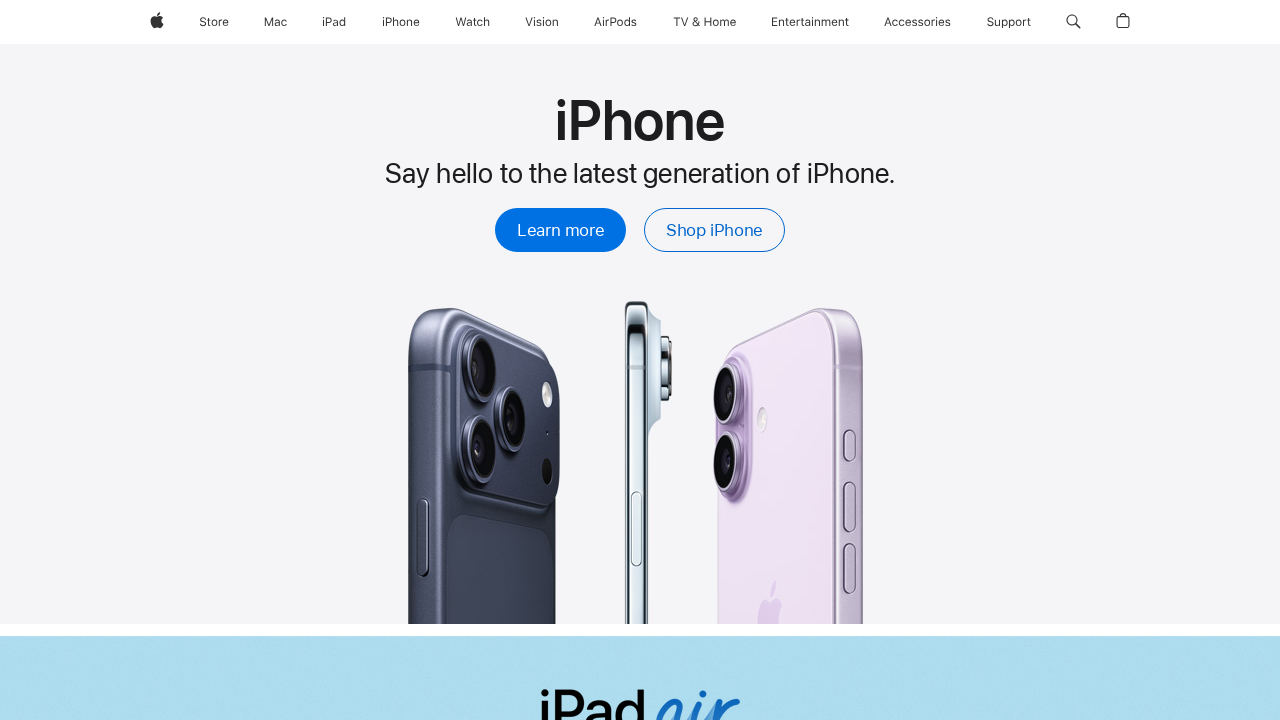

Retrieved href attribute from anchor tag
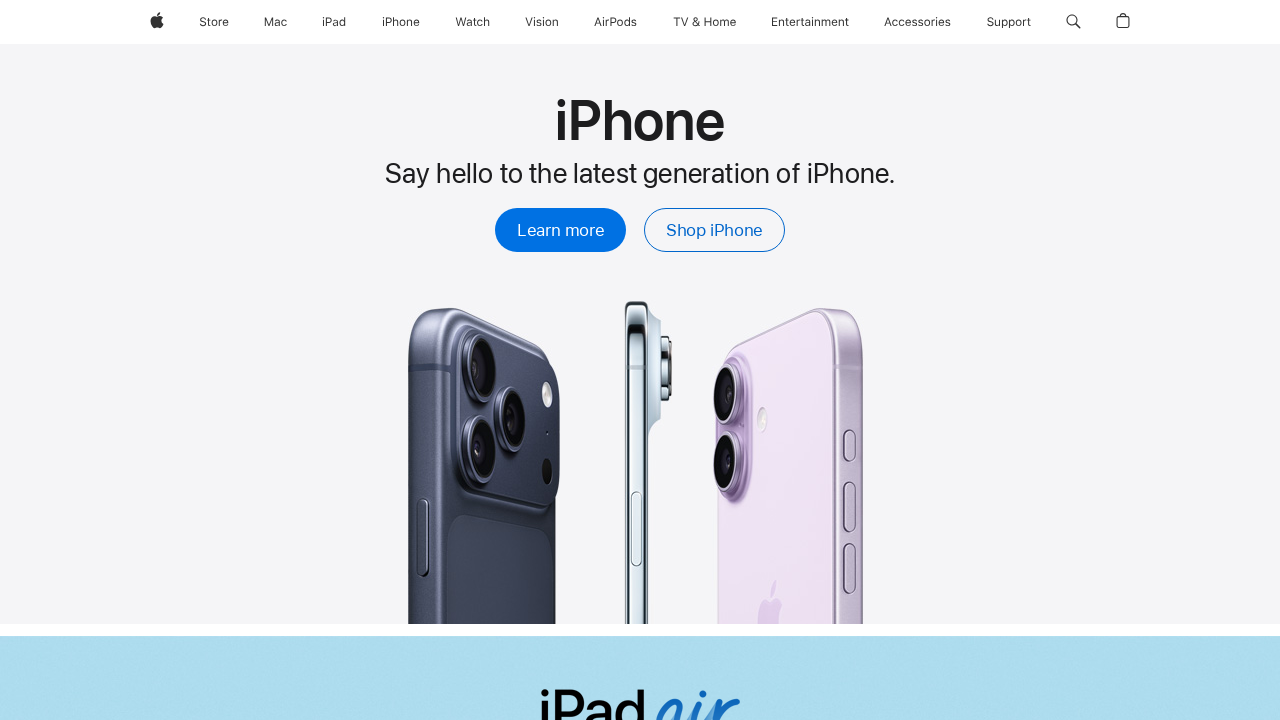

Retrieved href attribute from anchor tag
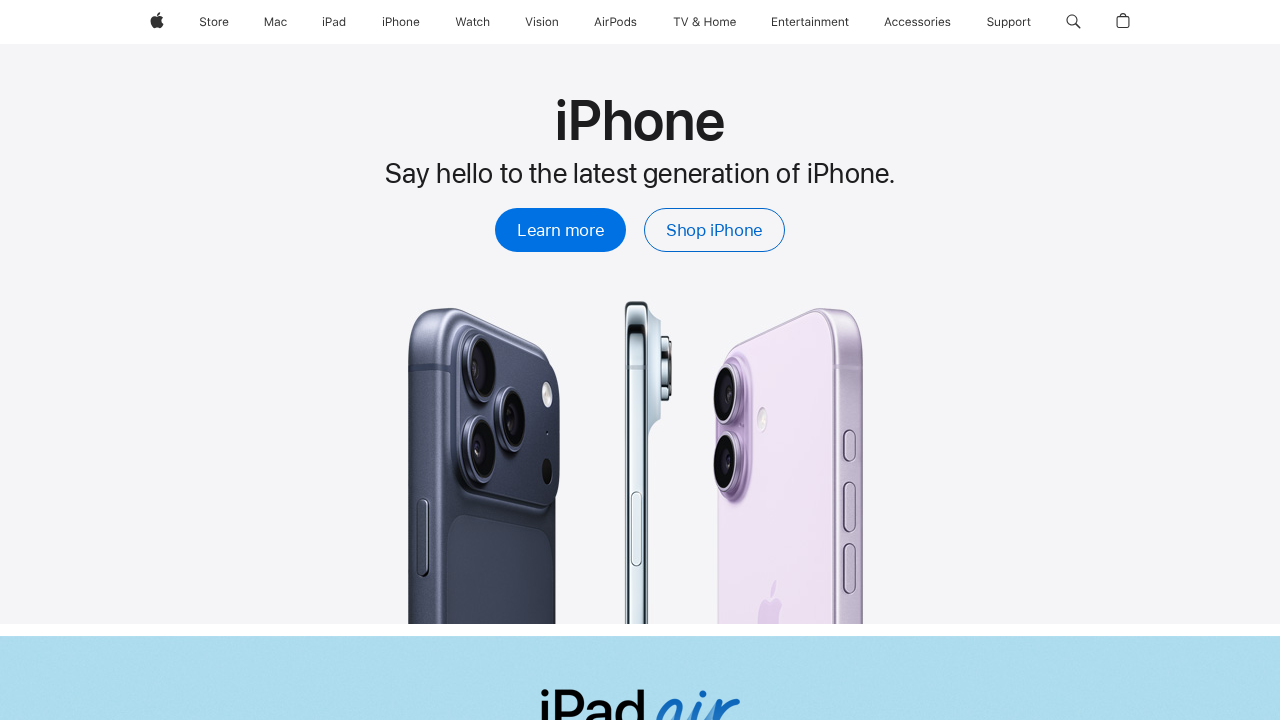

Retrieved href attribute from anchor tag
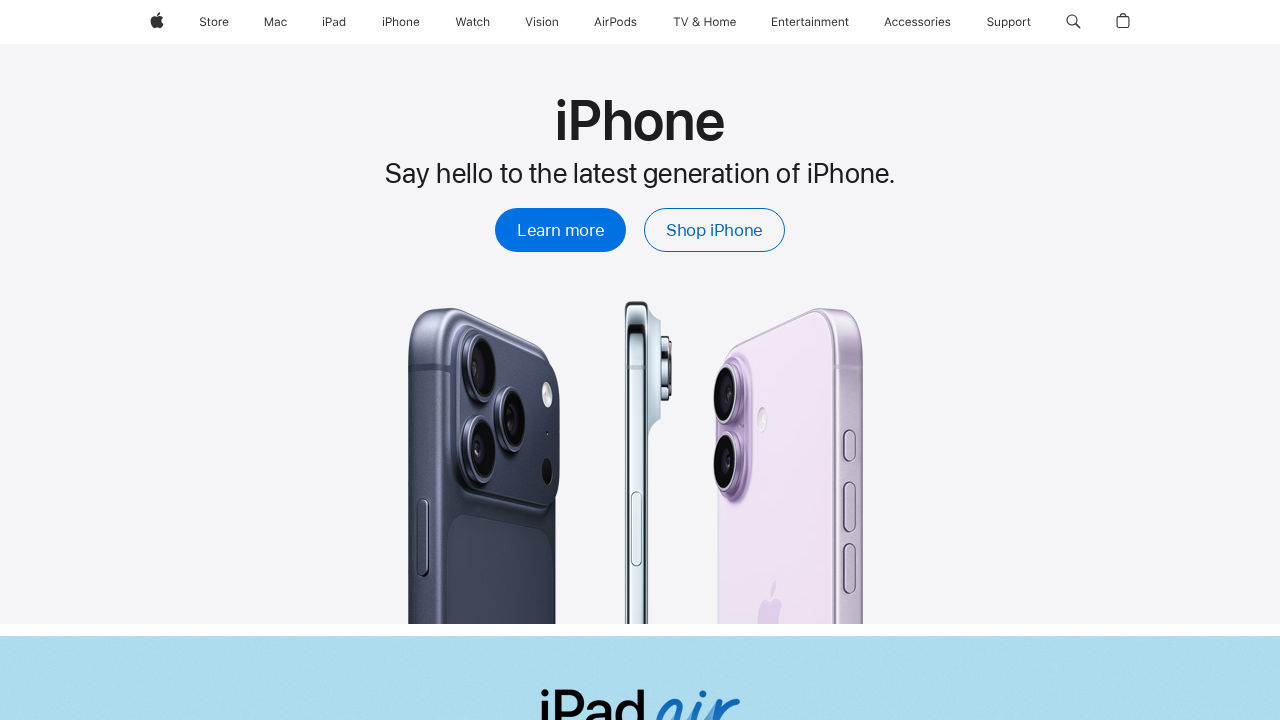

Retrieved href attribute from anchor tag
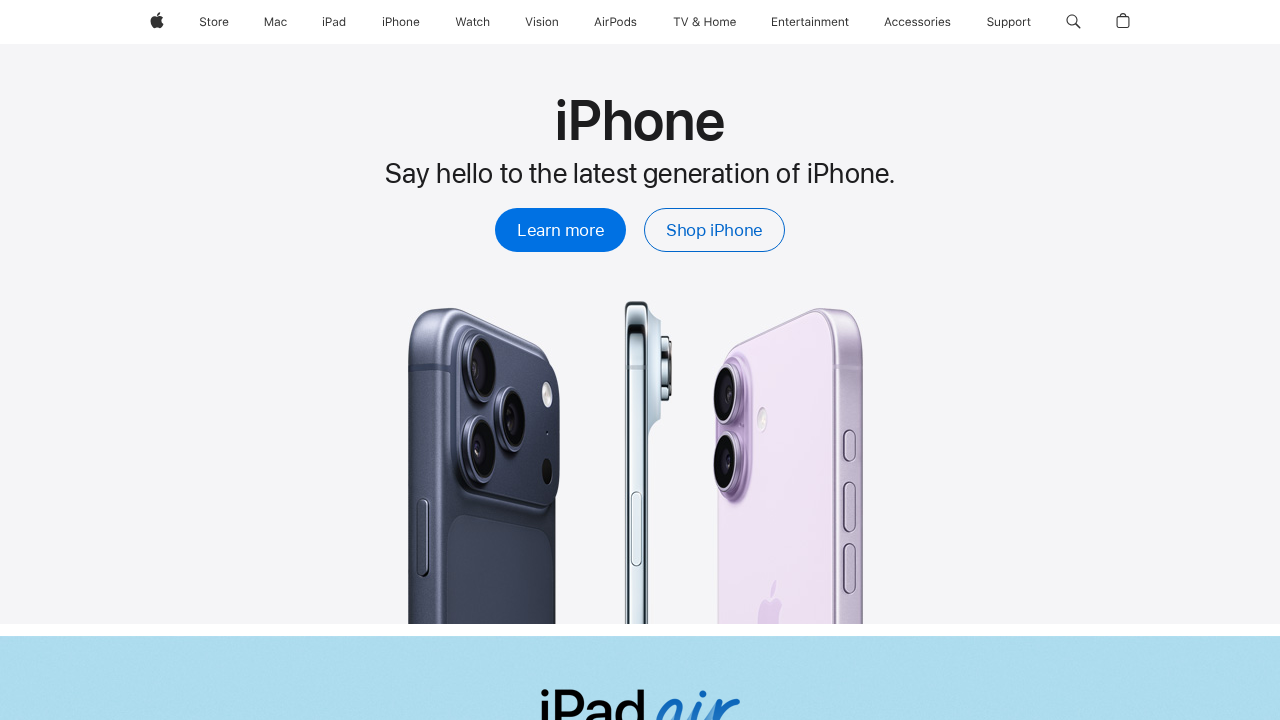

Retrieved href attribute from anchor tag
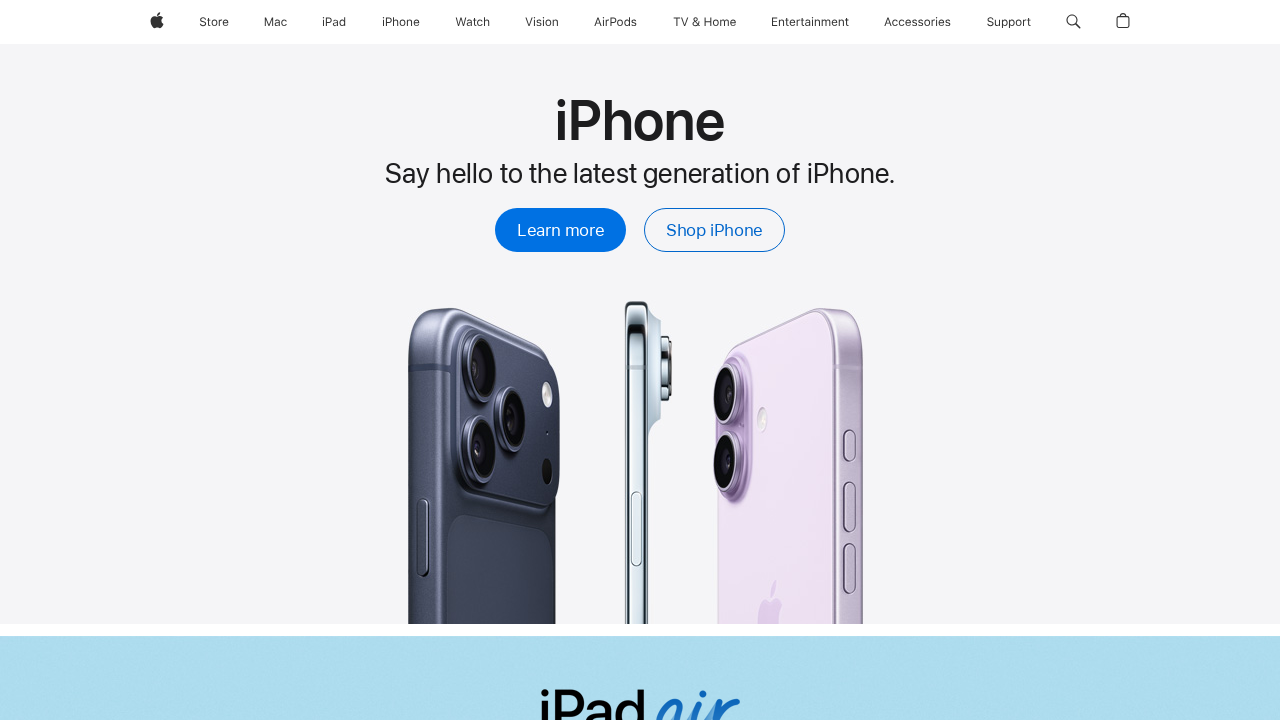

Retrieved href attribute from anchor tag
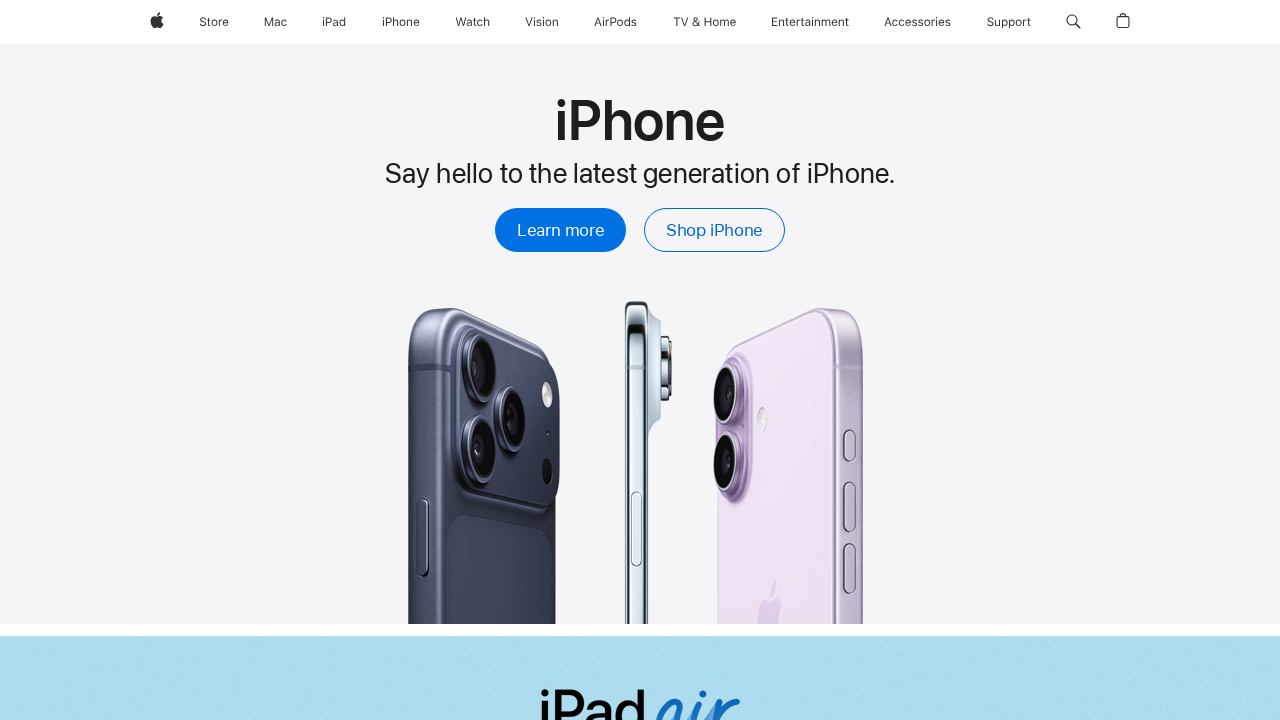

Retrieved href attribute from anchor tag
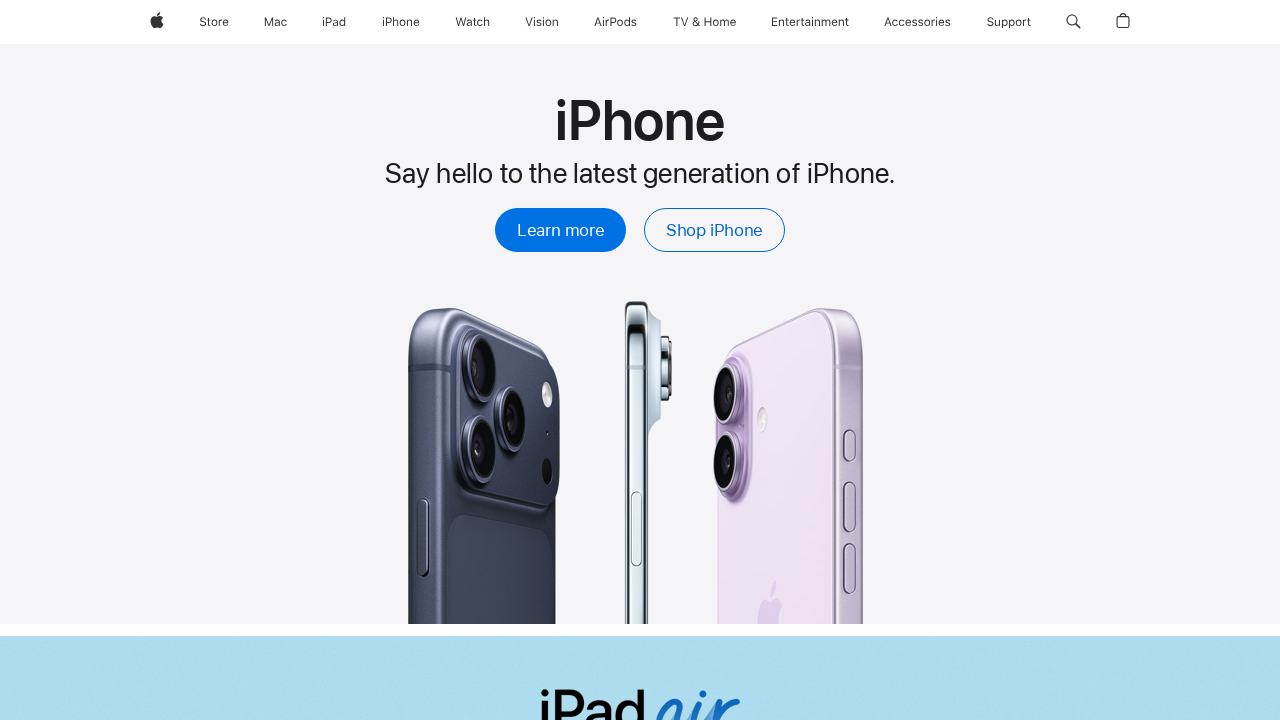

Retrieved href attribute from anchor tag
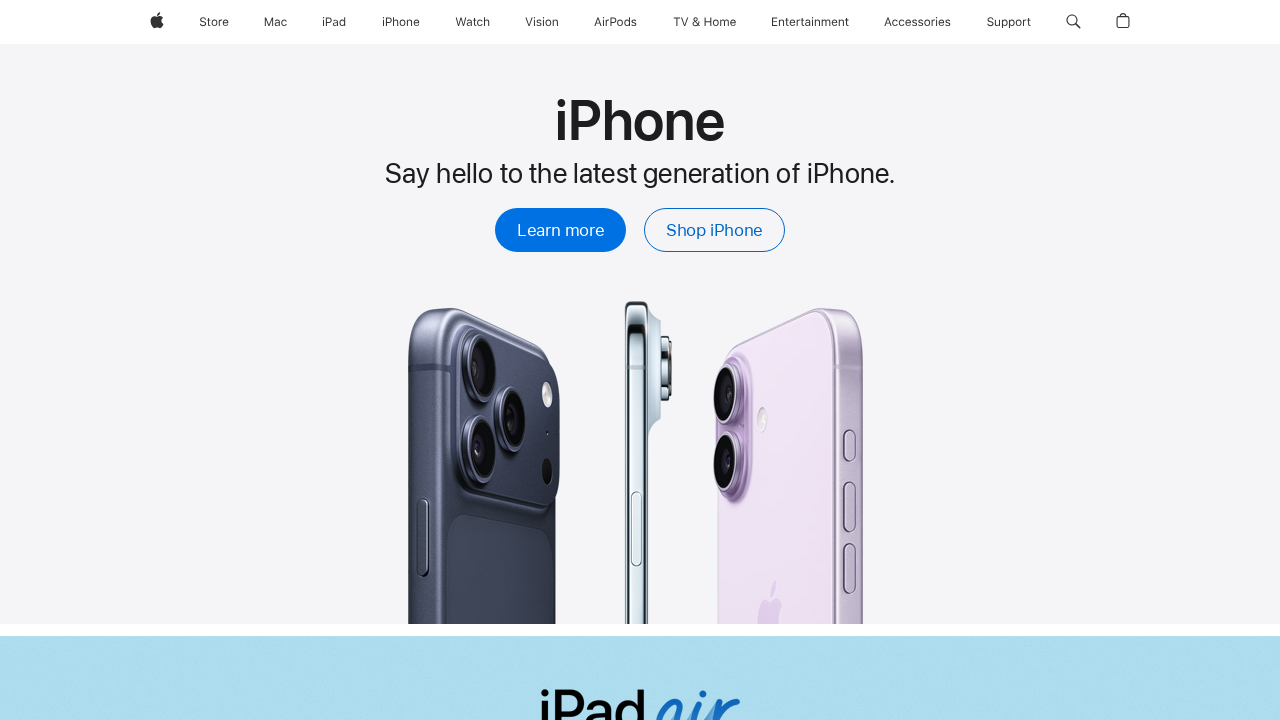

Retrieved href attribute from anchor tag
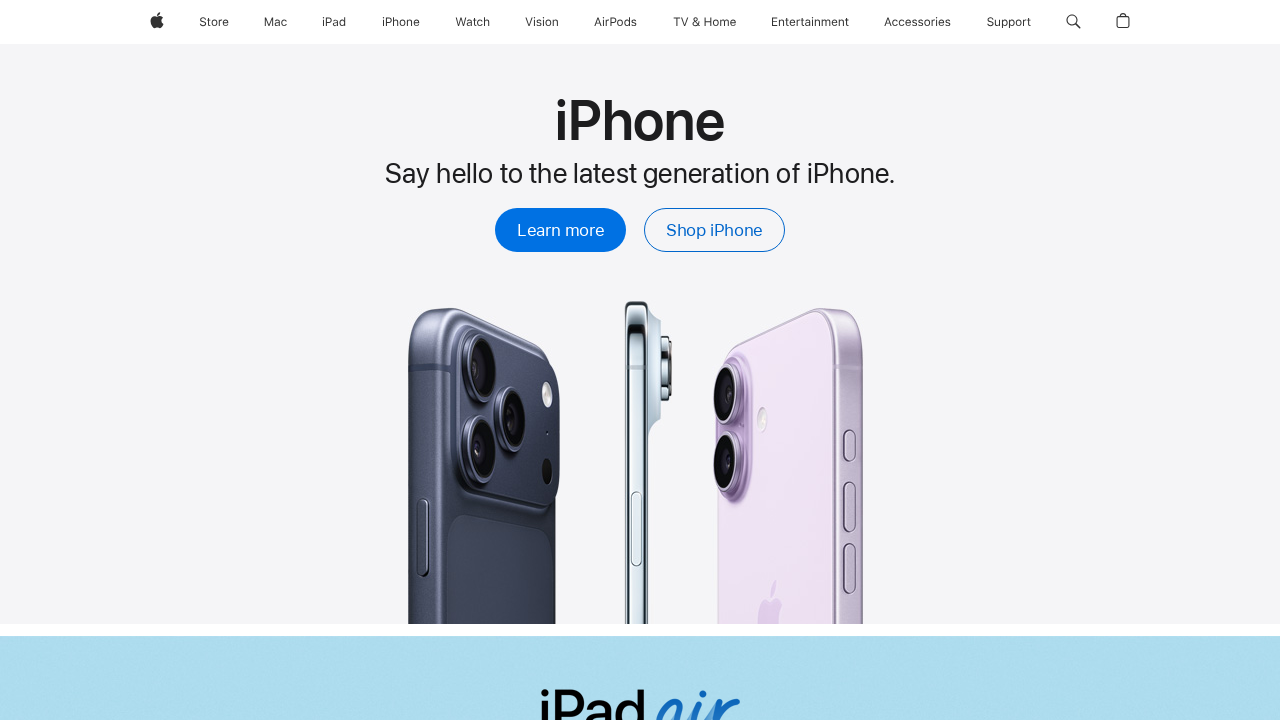

Retrieved href attribute from anchor tag
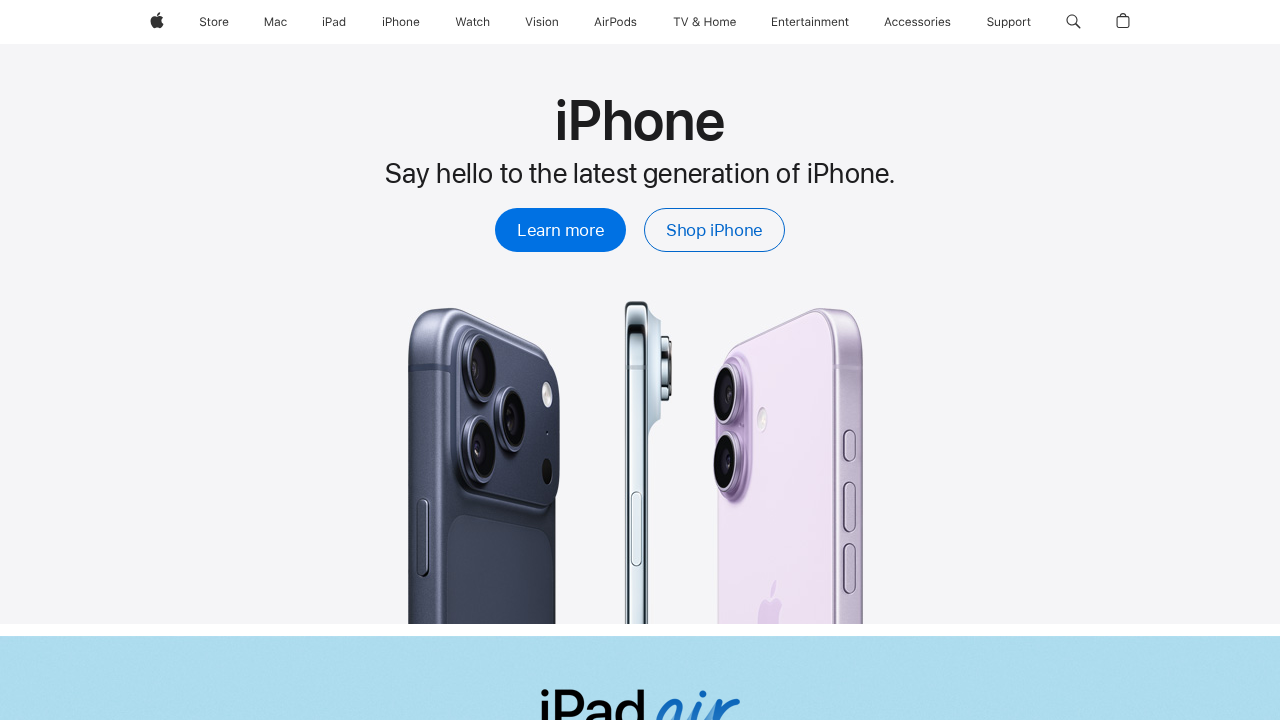

Retrieved href attribute from anchor tag
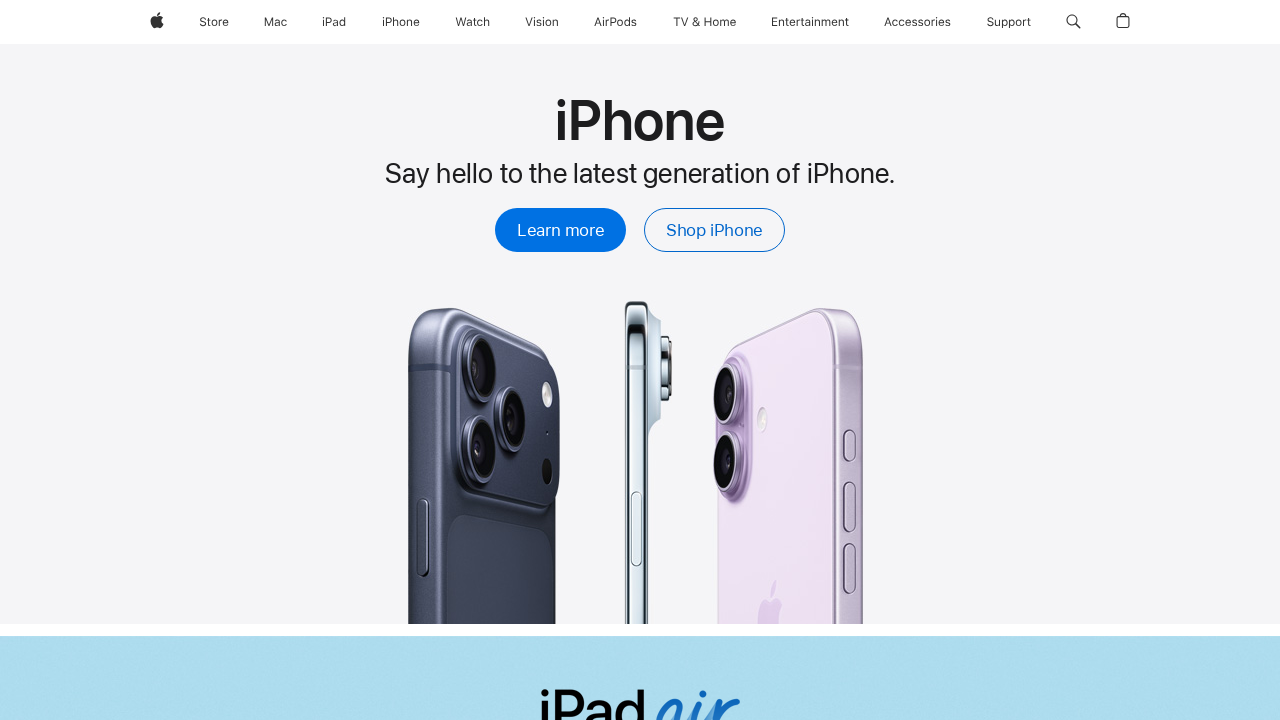

Retrieved href attribute from anchor tag
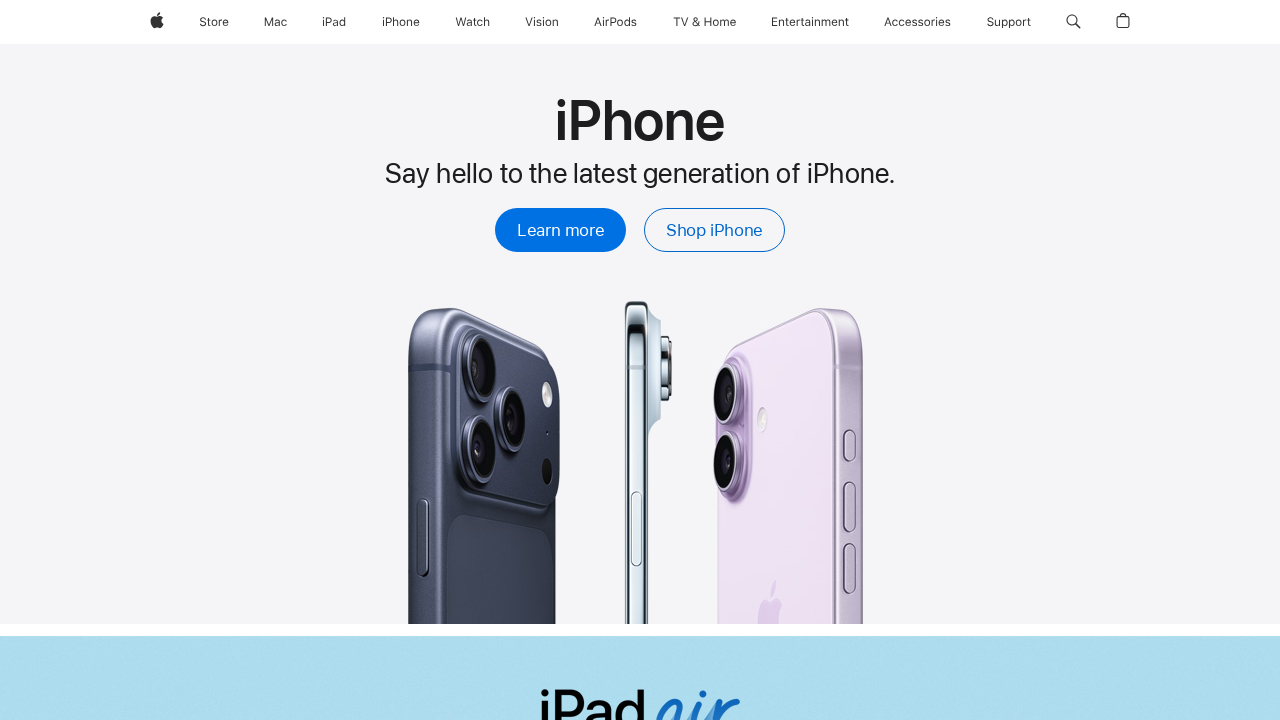

Retrieved href attribute from anchor tag
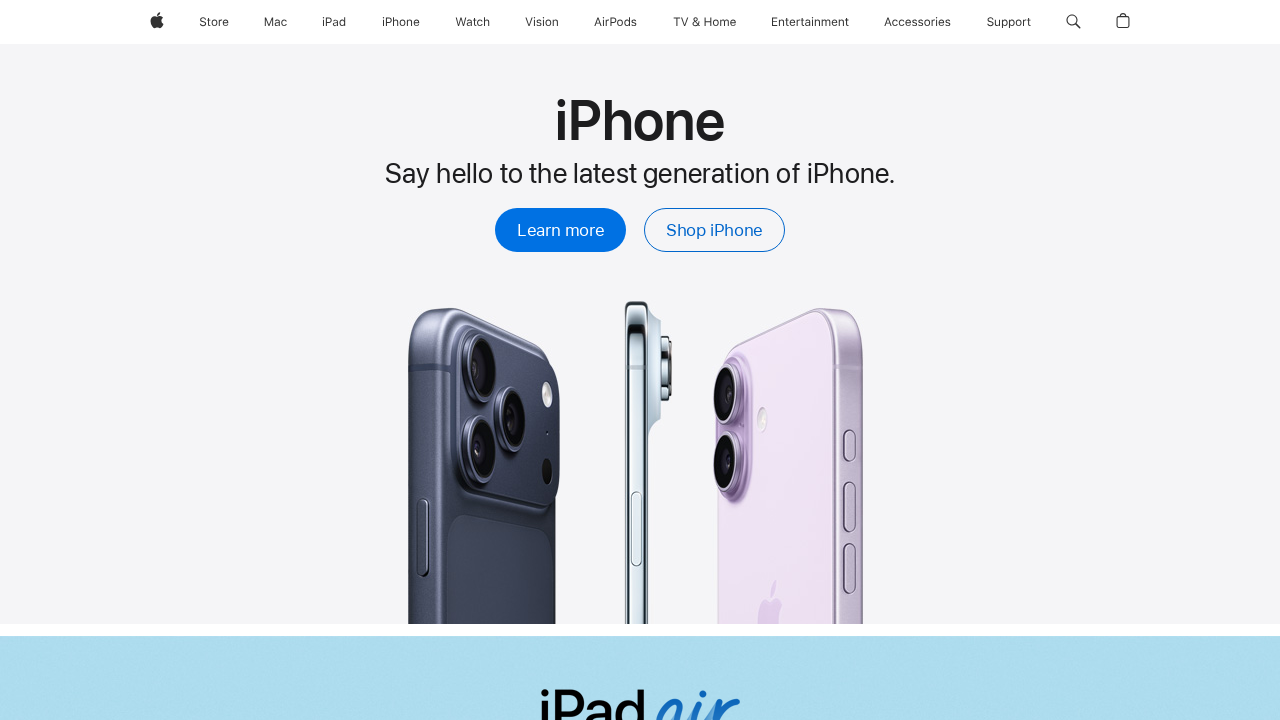

Retrieved href attribute from anchor tag
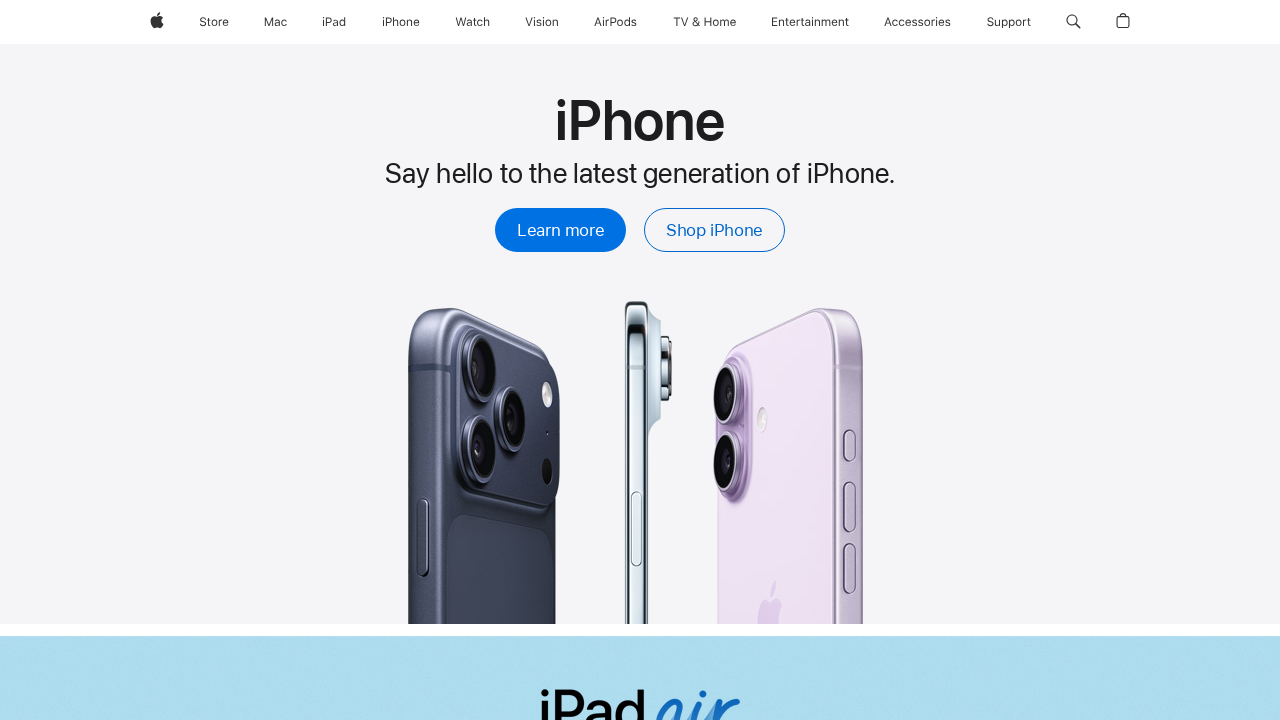

Retrieved href attribute from anchor tag
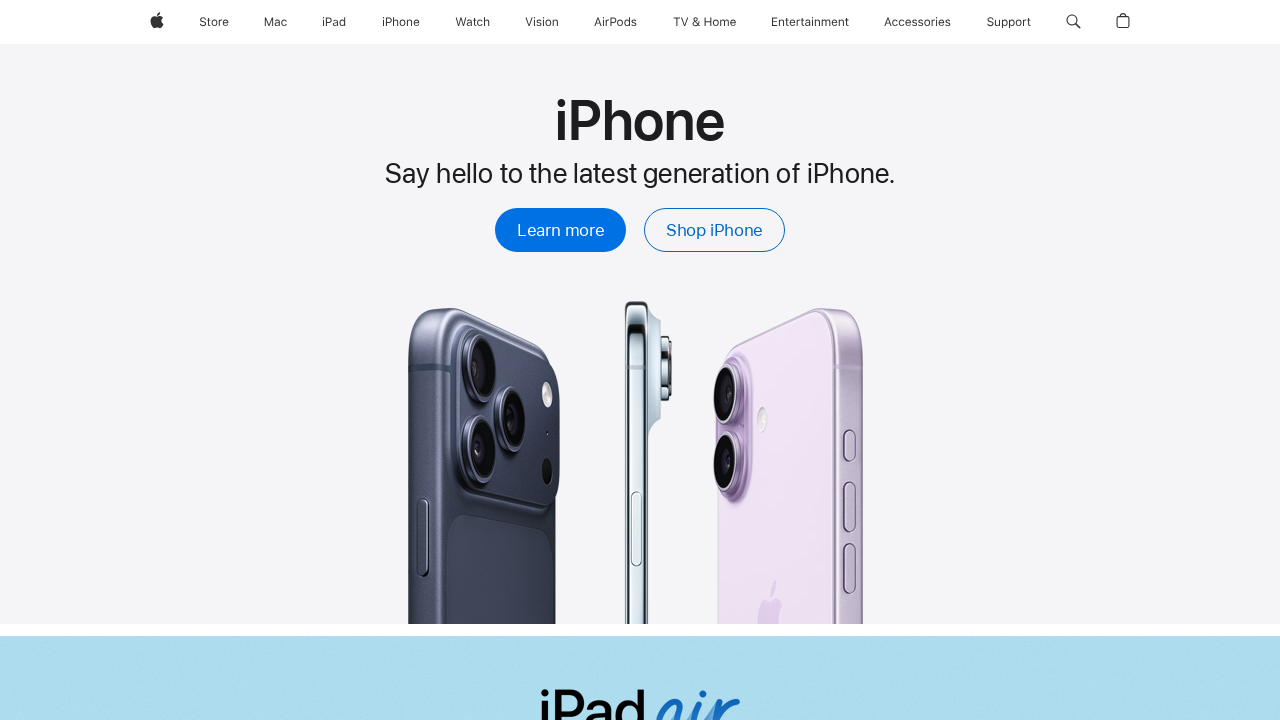

Retrieved href attribute from anchor tag
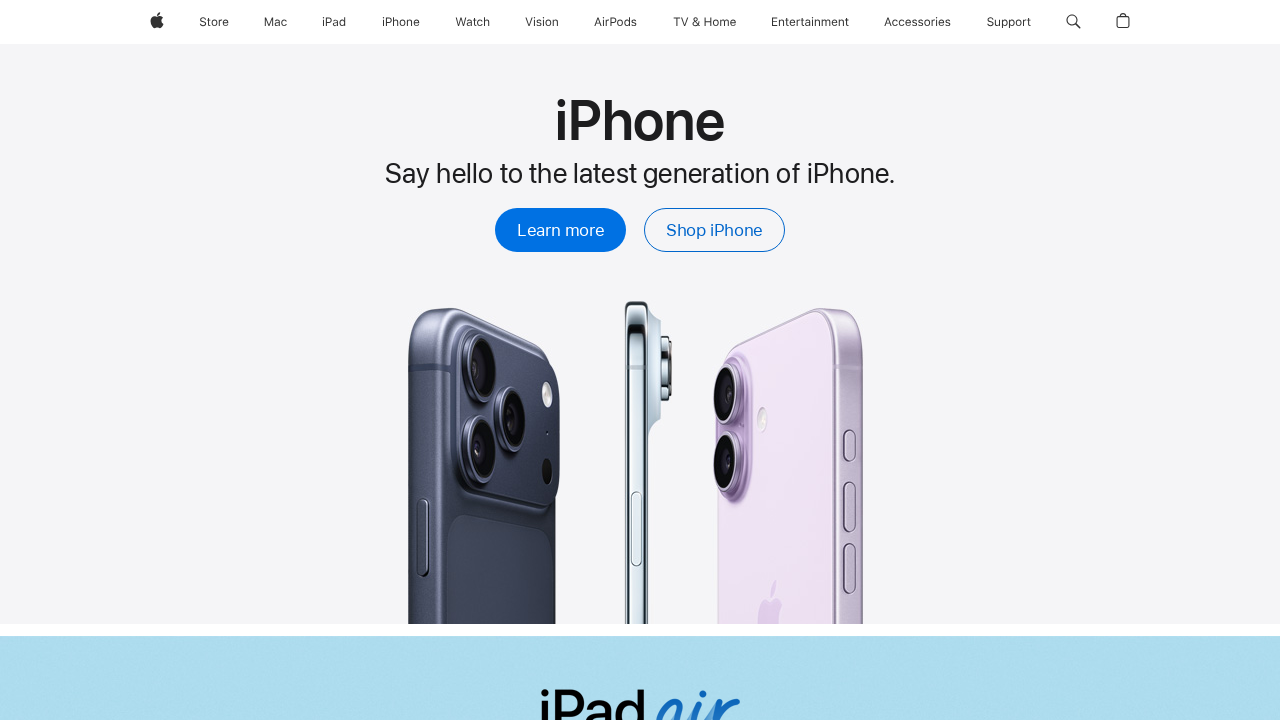

Retrieved href attribute from anchor tag
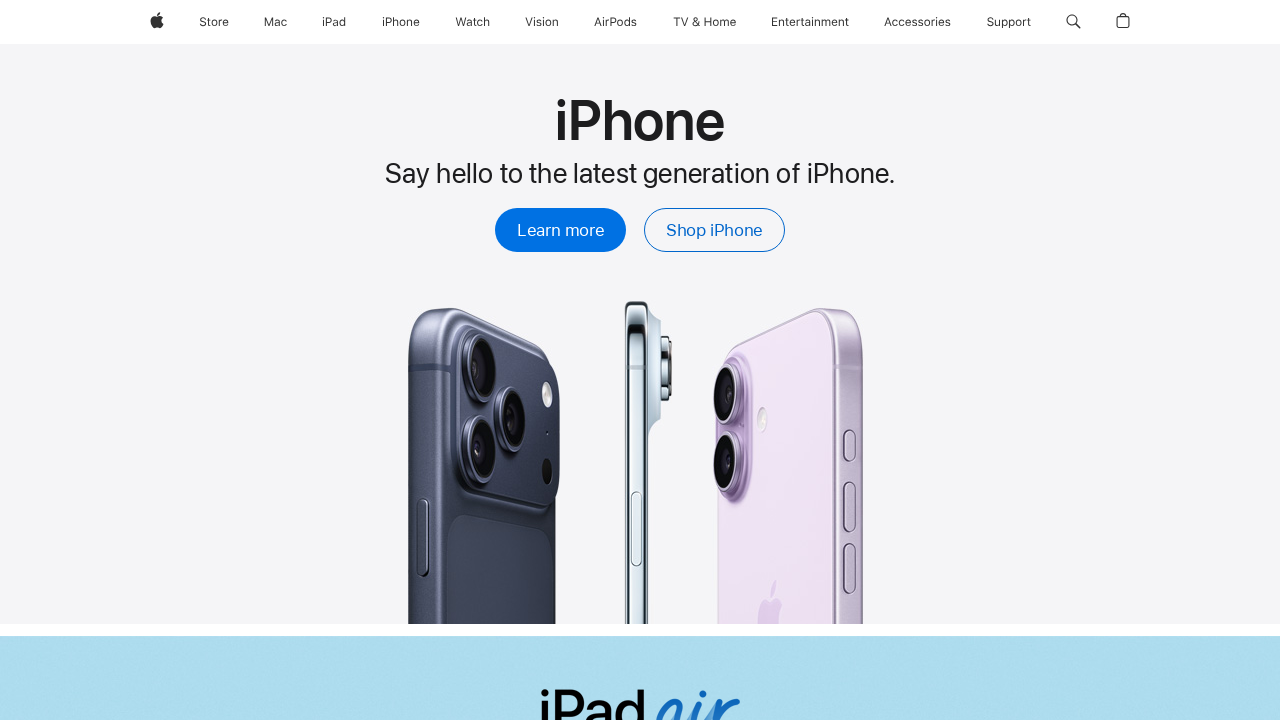

Retrieved href attribute from anchor tag
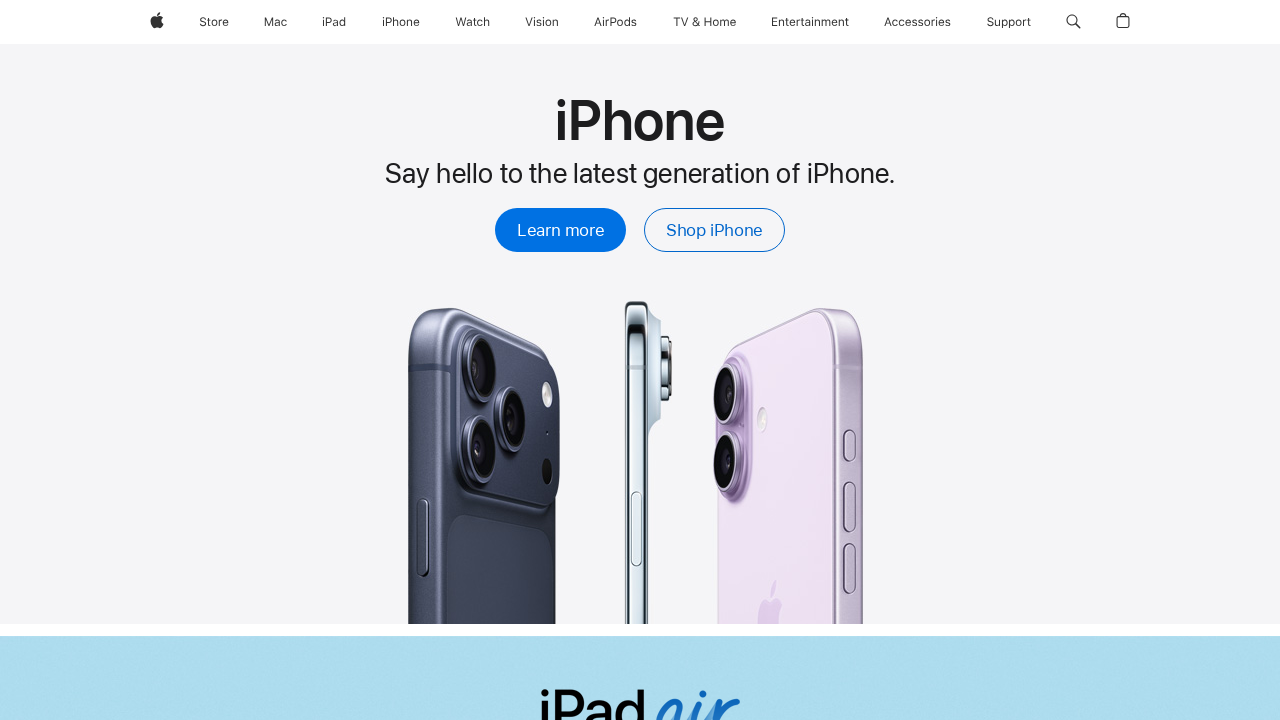

Retrieved href attribute from anchor tag
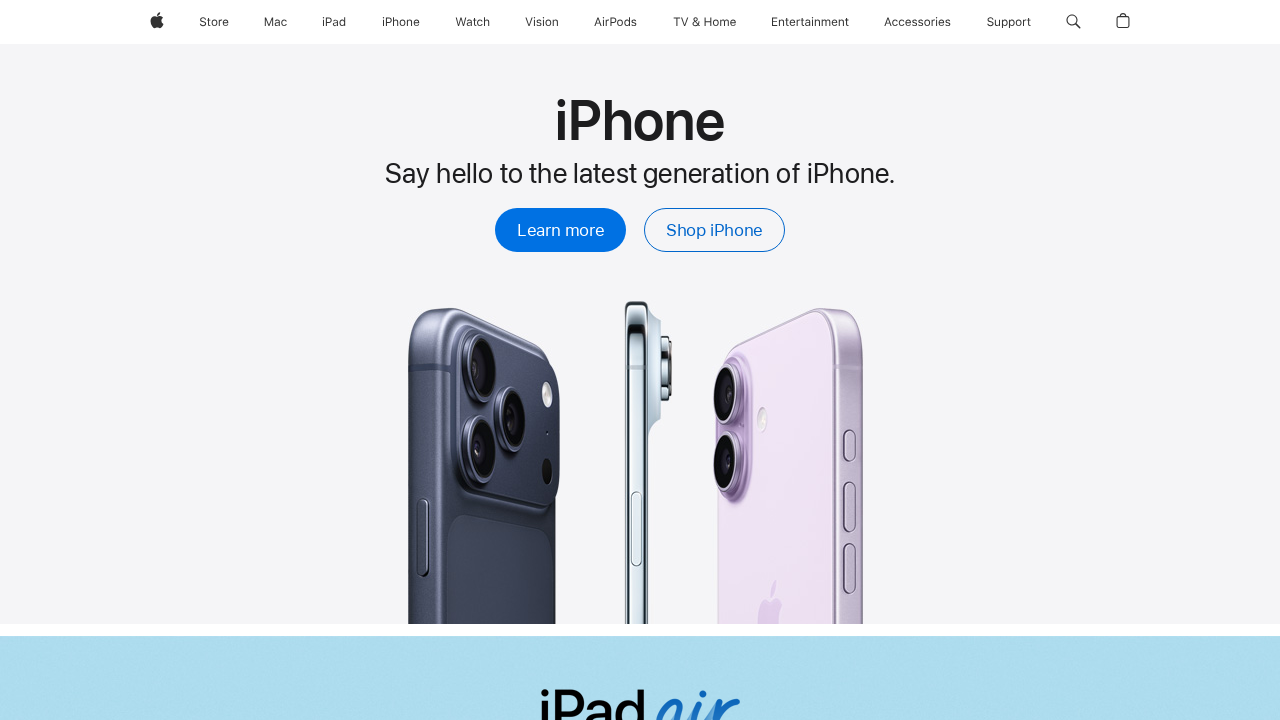

Retrieved href attribute from anchor tag
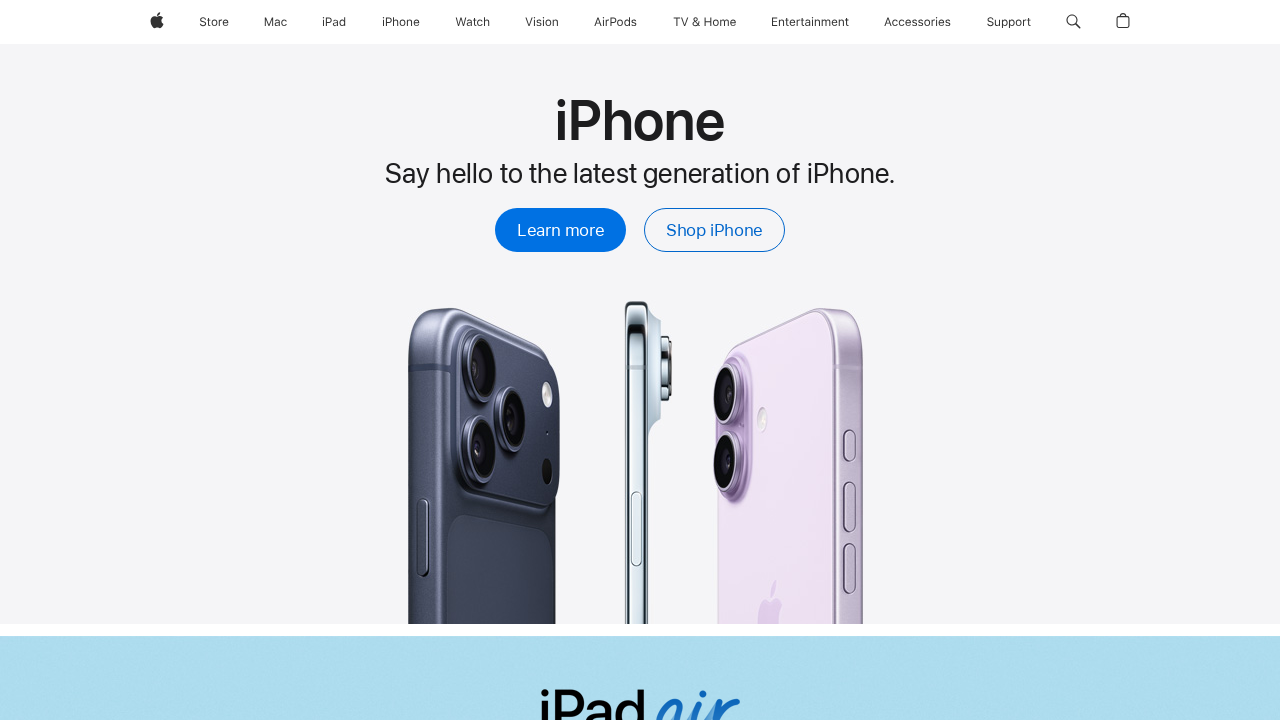

Retrieved href attribute from anchor tag
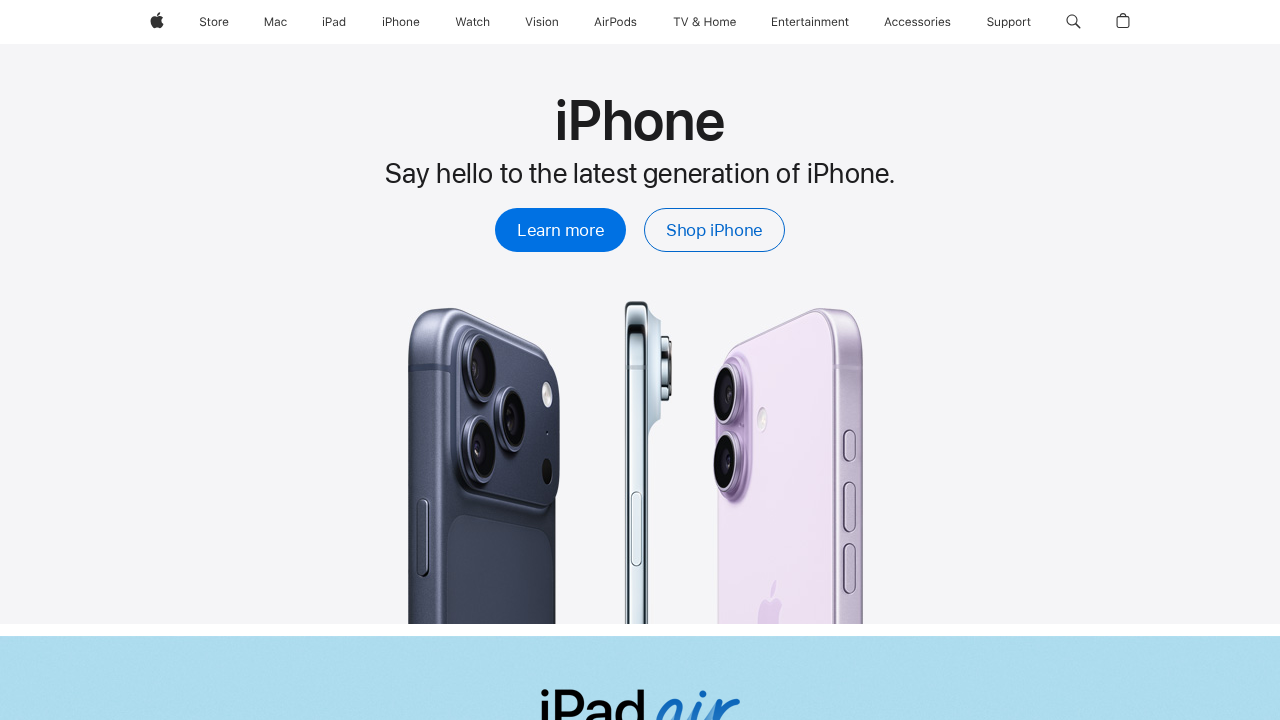

Retrieved href attribute from anchor tag
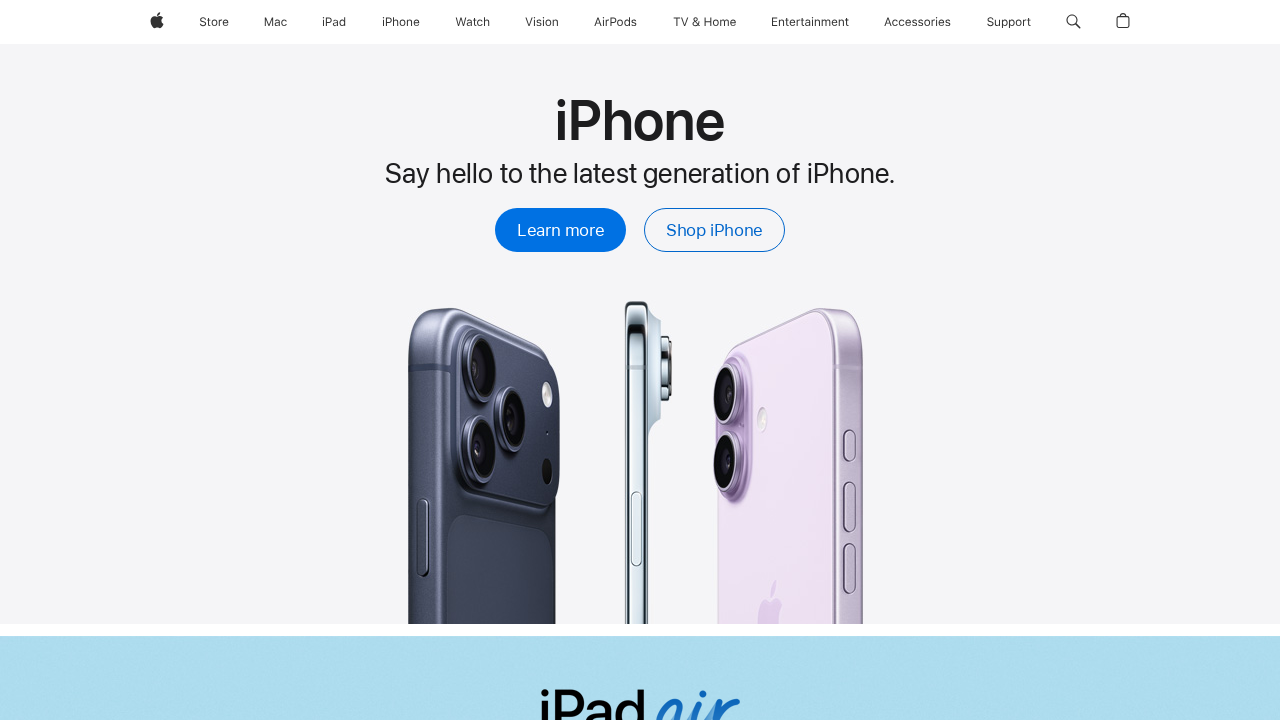

Retrieved href attribute from anchor tag
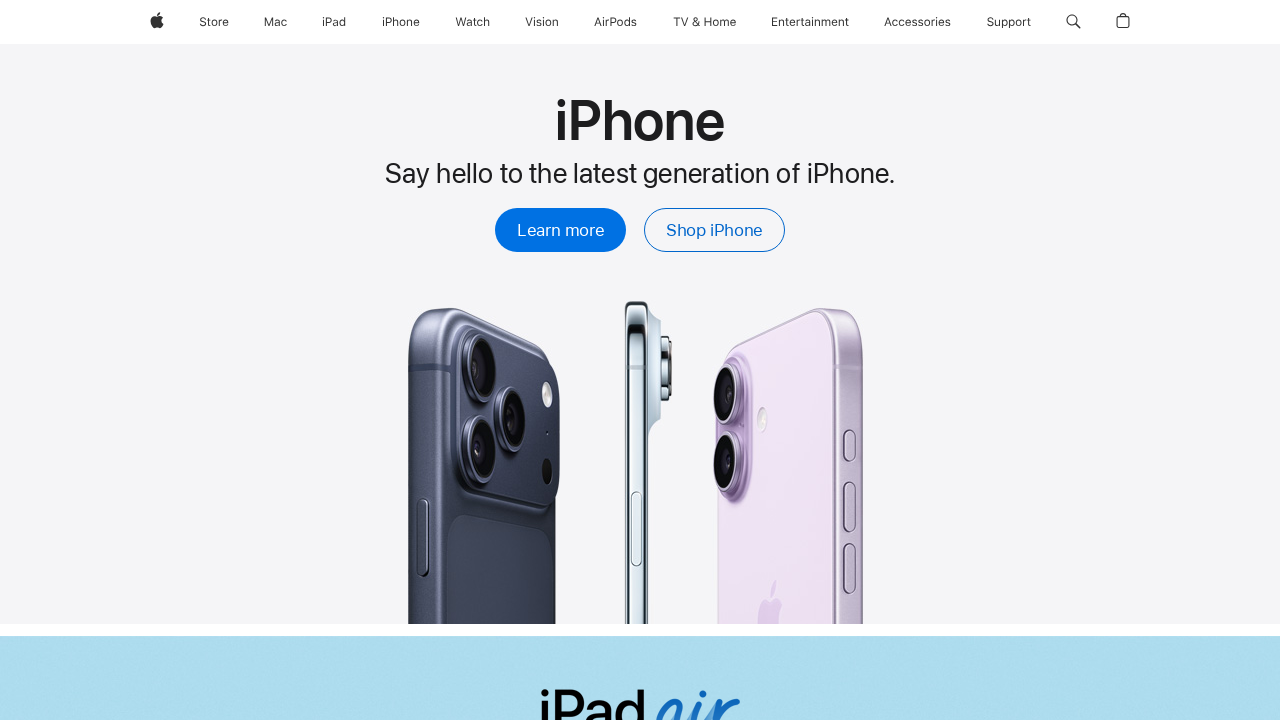

Retrieved href attribute from anchor tag
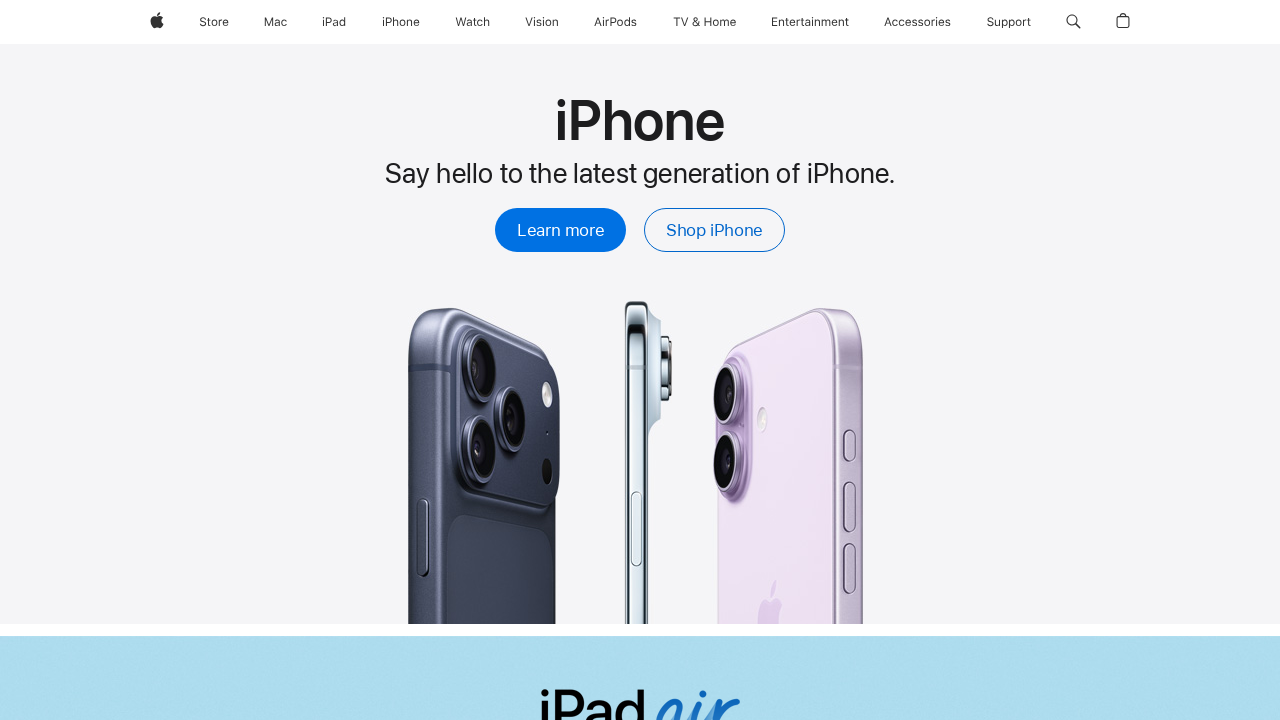

Retrieved href attribute from anchor tag
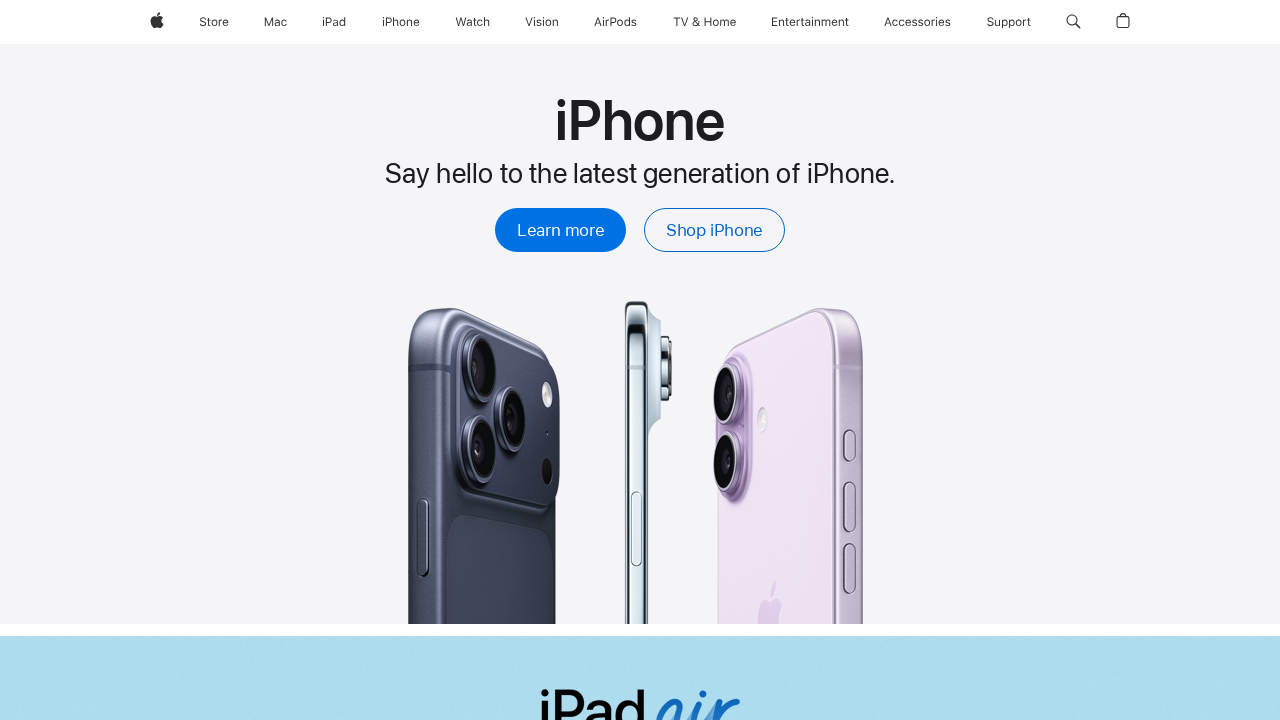

Retrieved href attribute from anchor tag
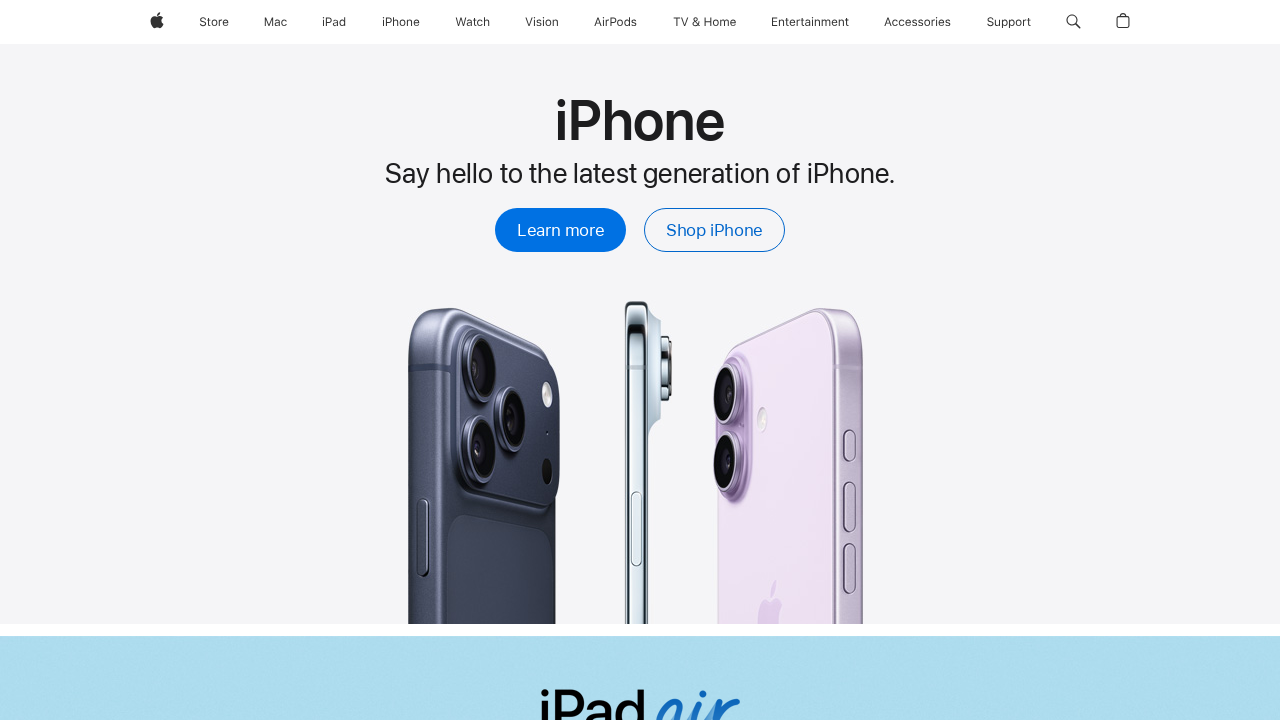

Retrieved href attribute from anchor tag
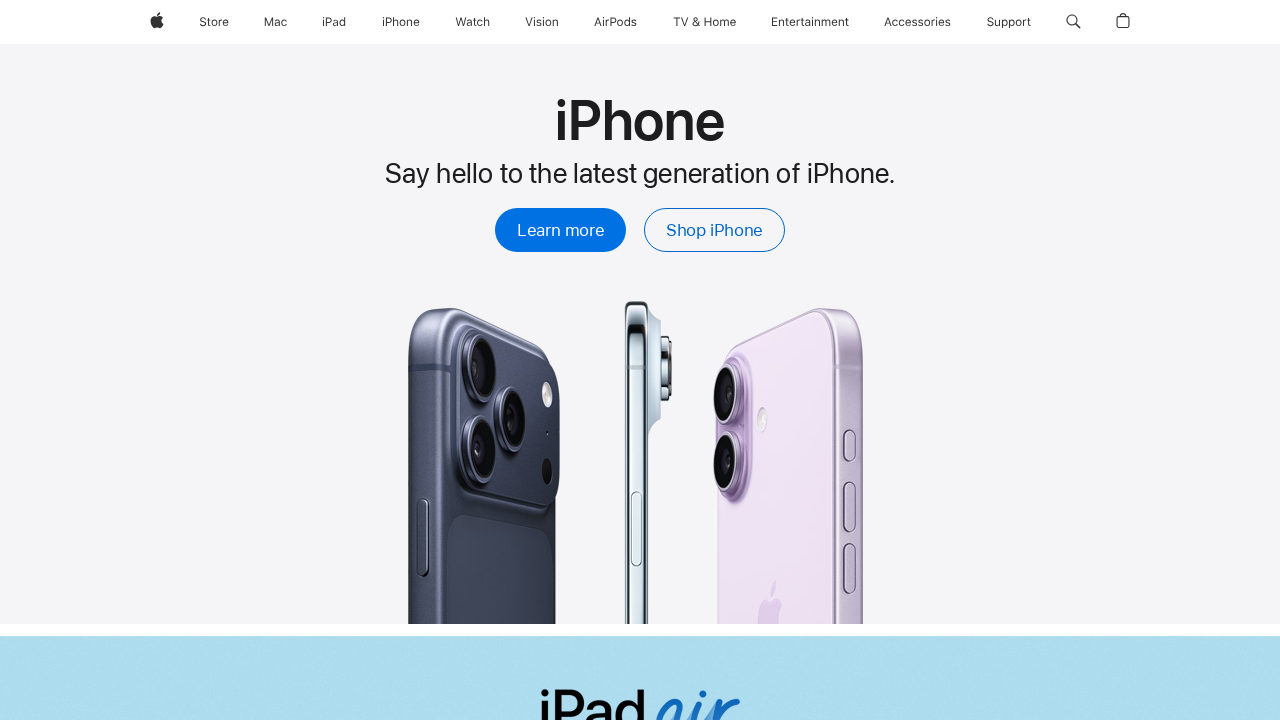

Retrieved href attribute from anchor tag
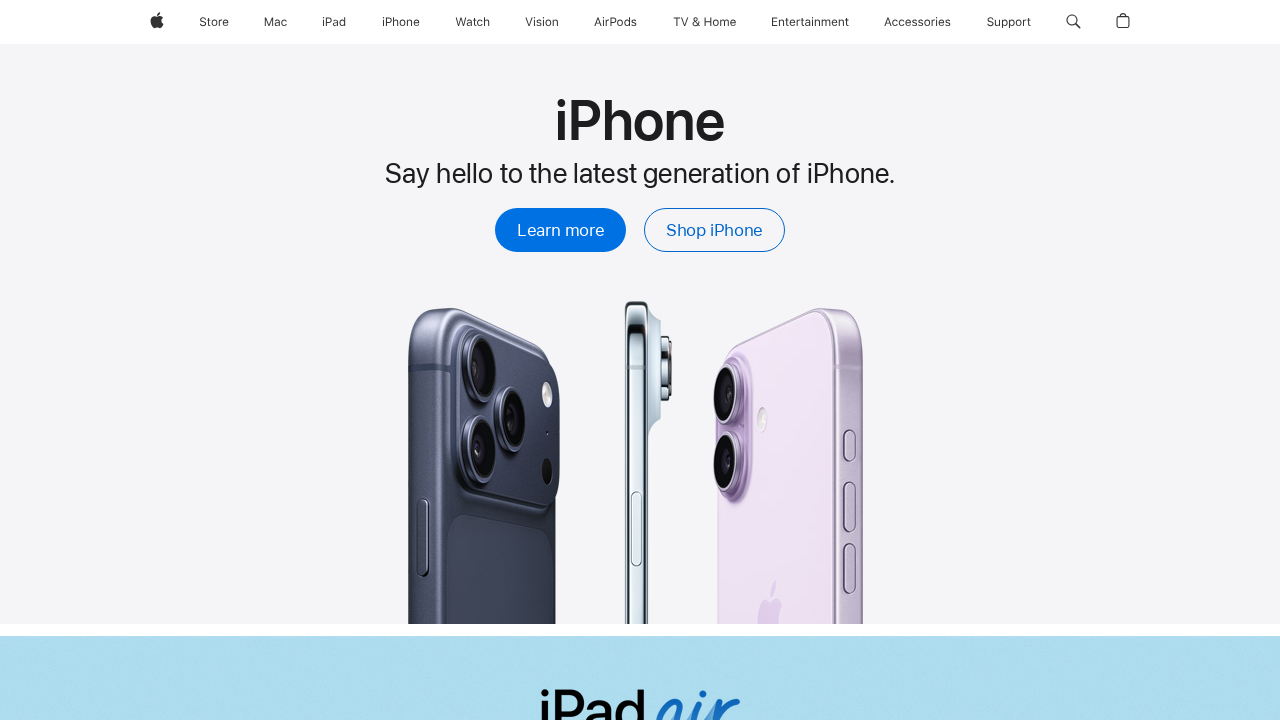

Retrieved href attribute from anchor tag
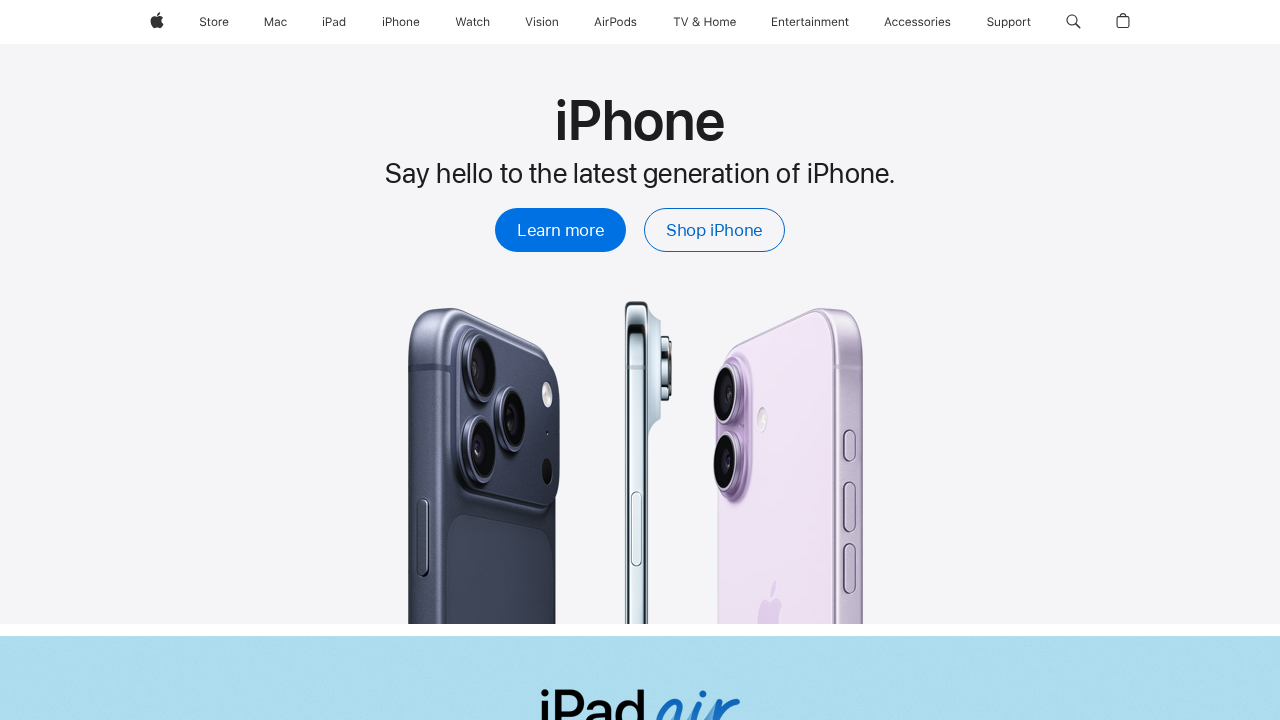

Retrieved href attribute from anchor tag
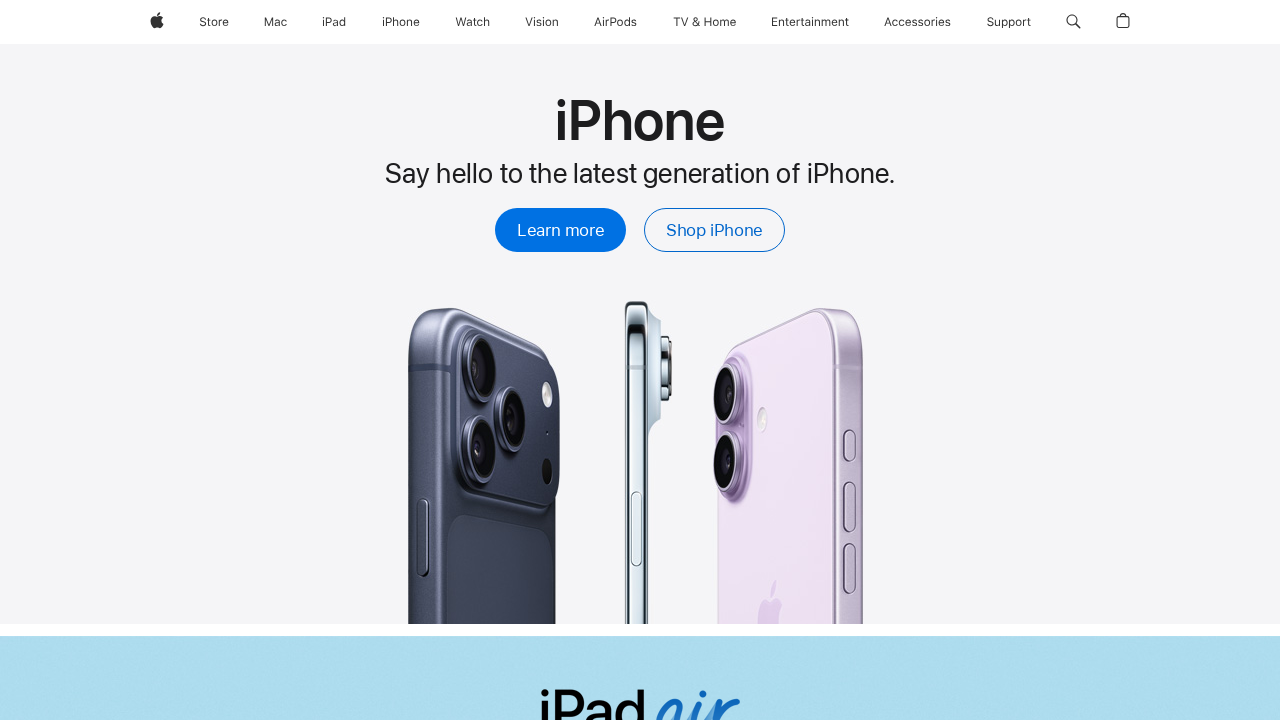

Retrieved href attribute from anchor tag
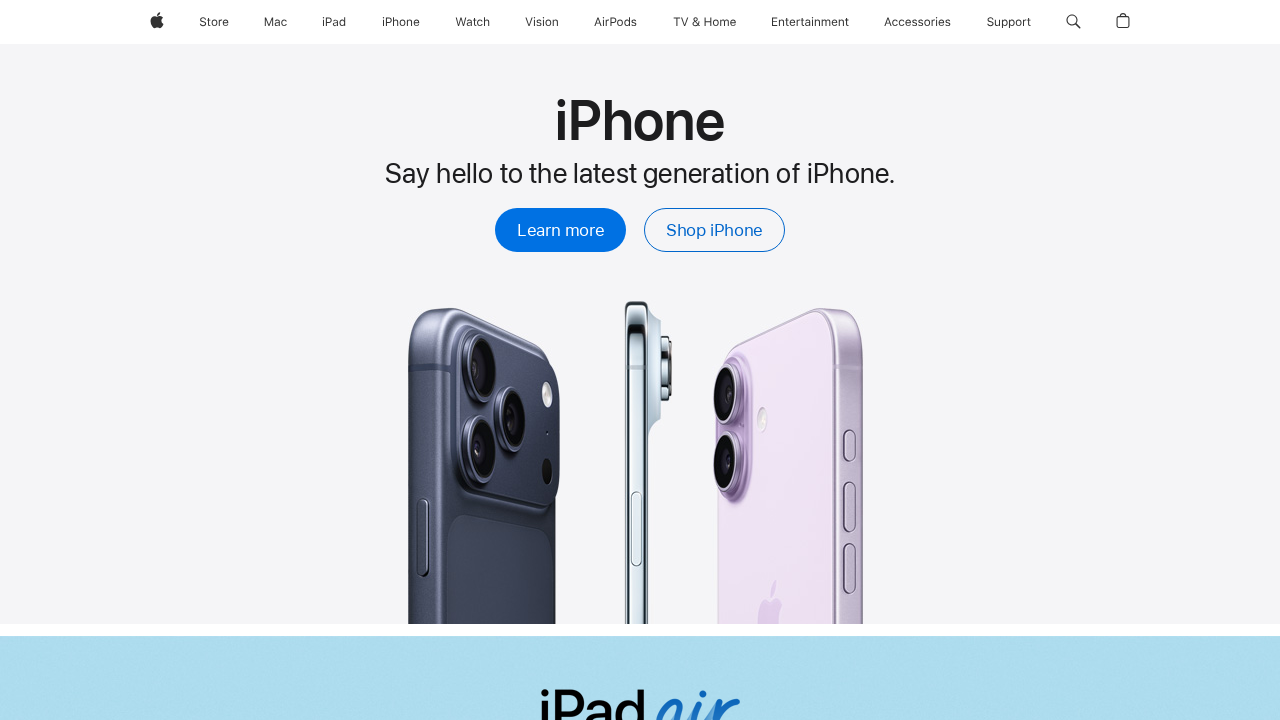

Retrieved href attribute from anchor tag
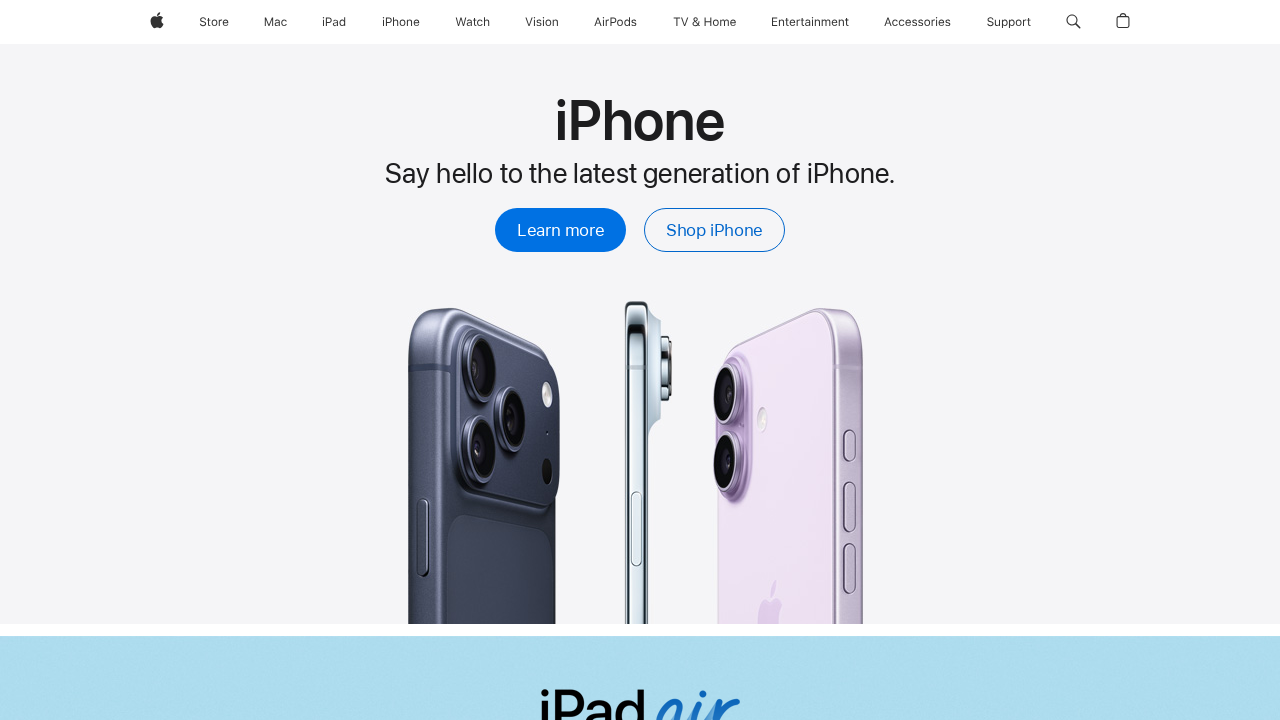

Retrieved href attribute from anchor tag
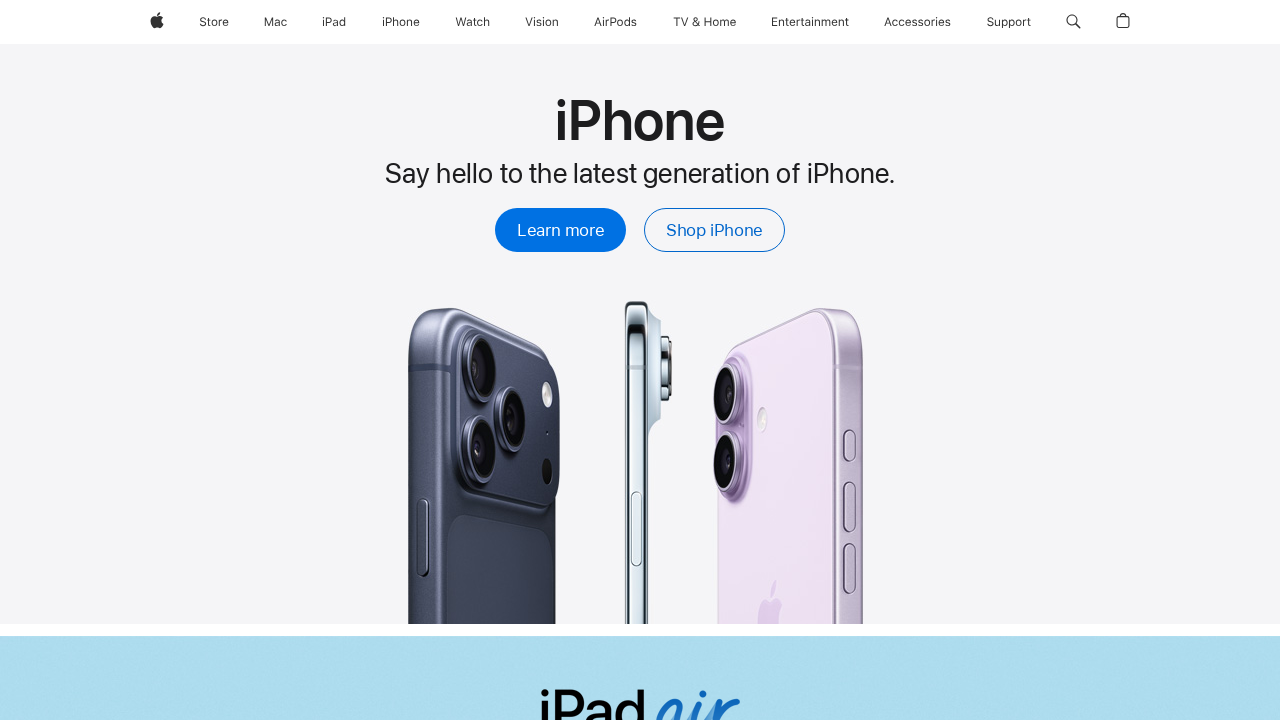

Retrieved href attribute from anchor tag
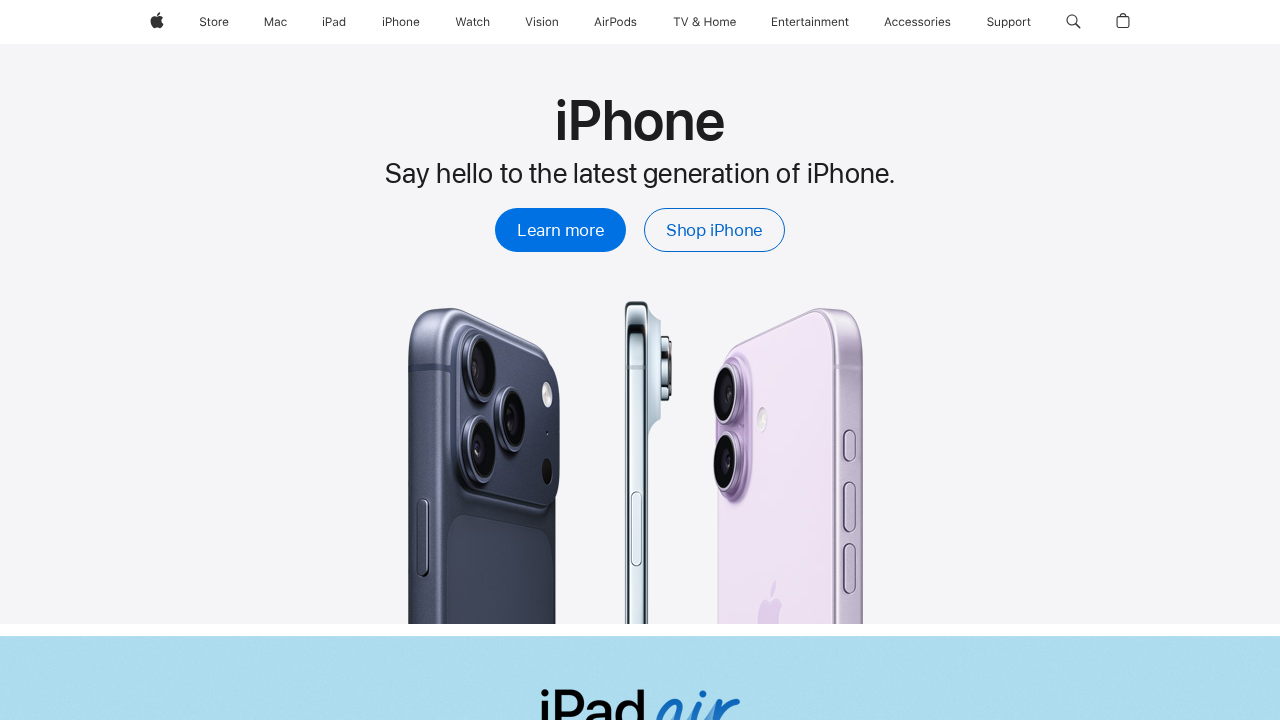

Retrieved href attribute from anchor tag
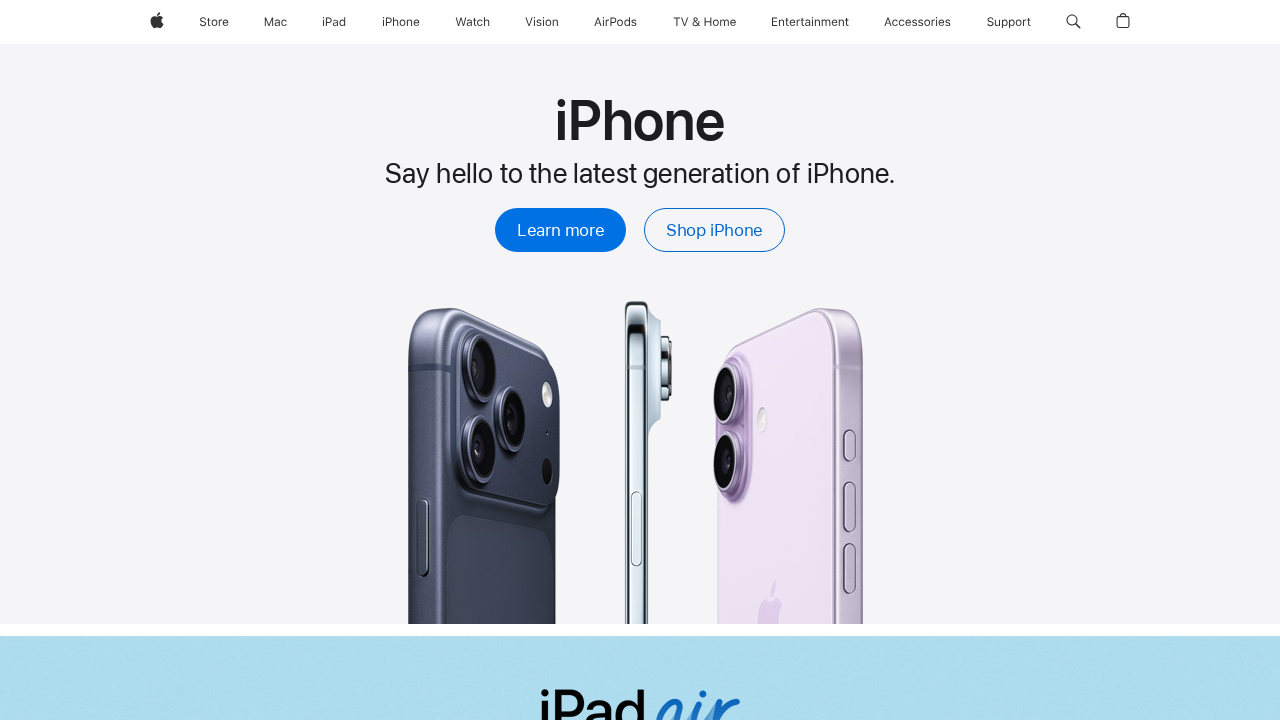

Retrieved href attribute from anchor tag
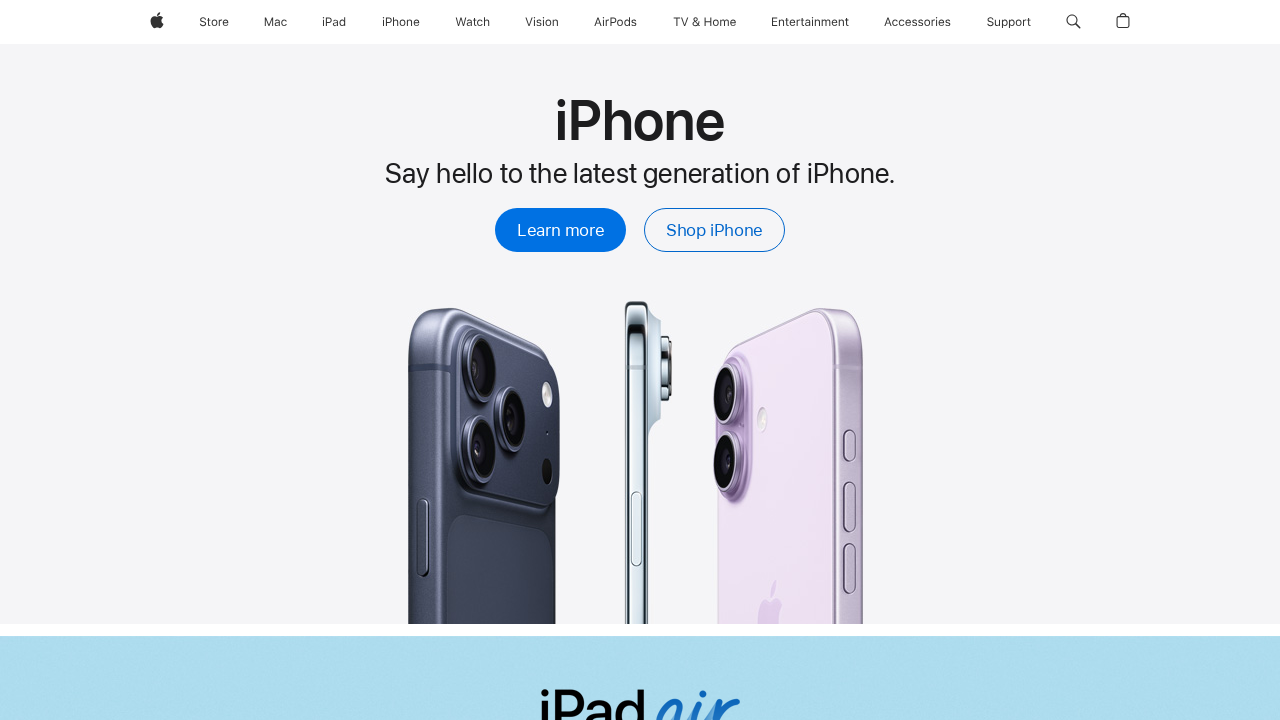

Retrieved href attribute from anchor tag
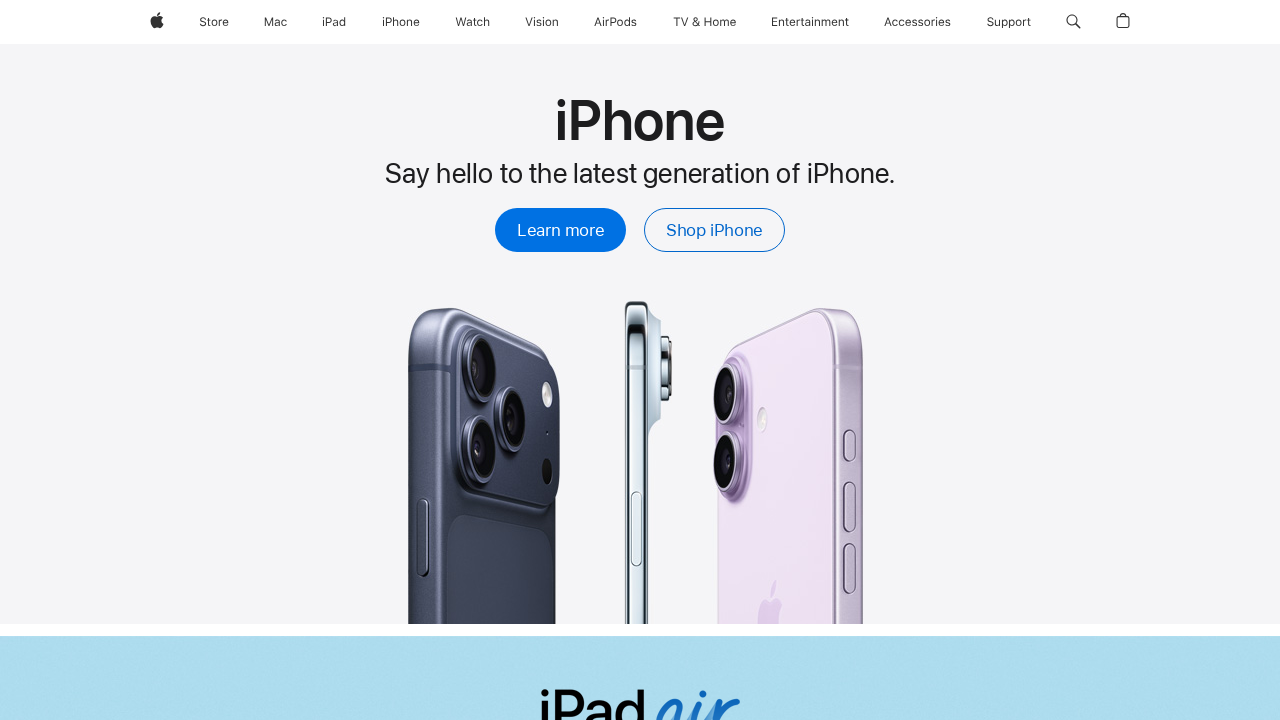

Retrieved href attribute from anchor tag
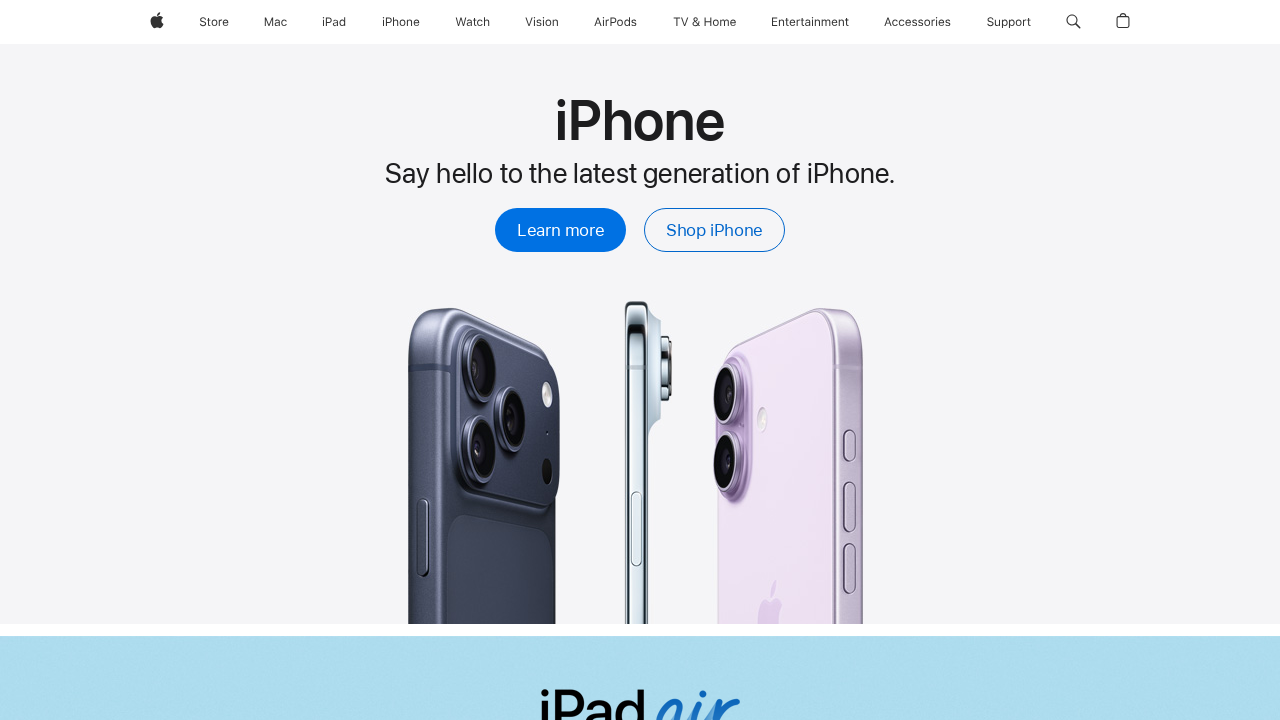

Retrieved href attribute from anchor tag
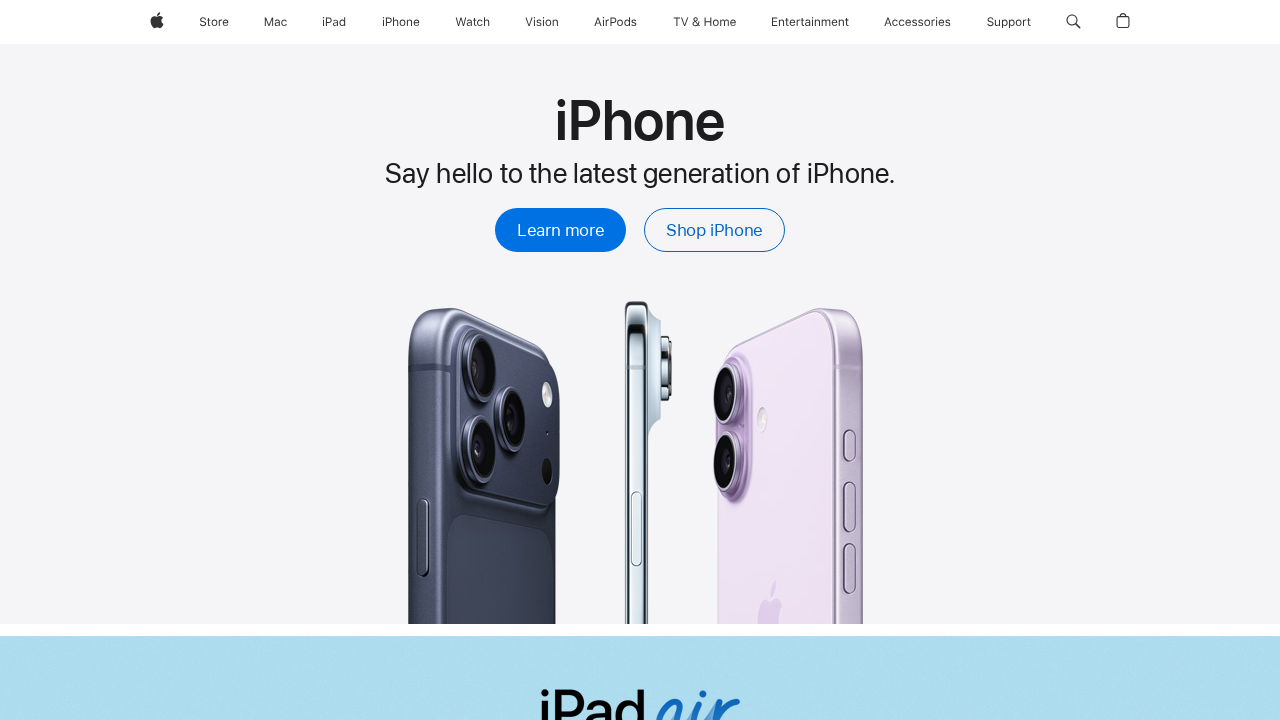

Retrieved href attribute from anchor tag
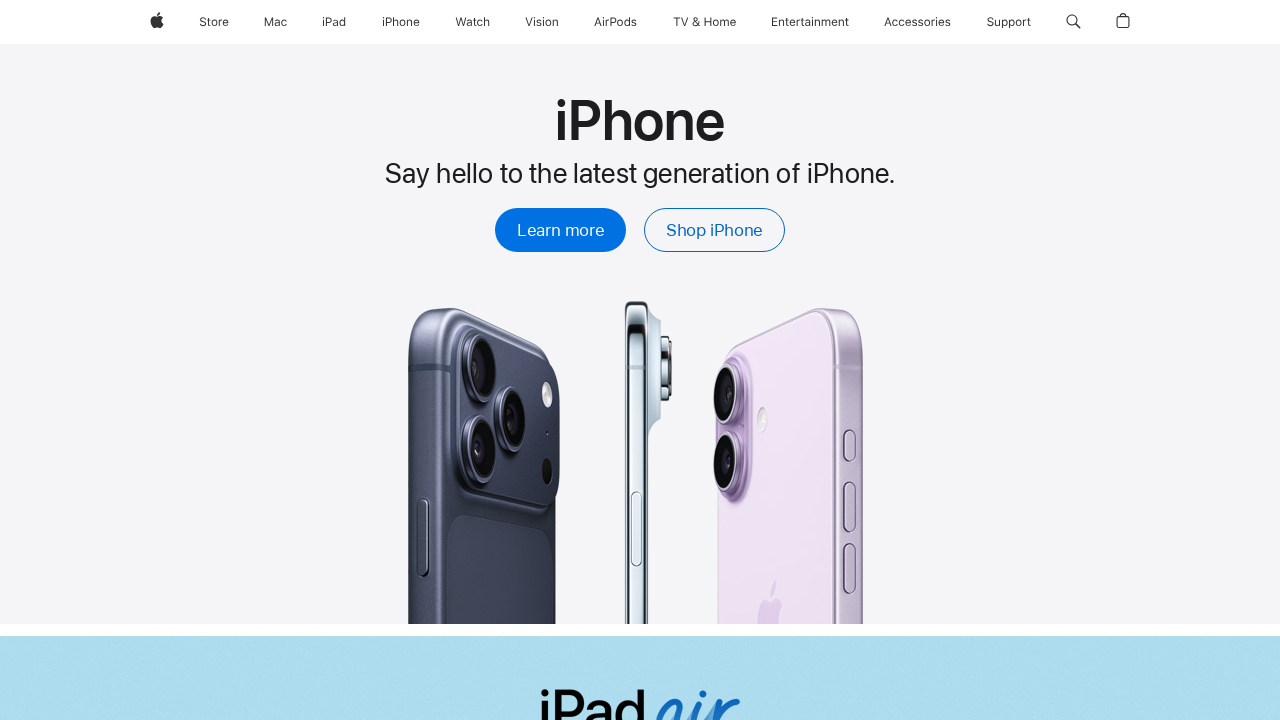

Retrieved href attribute from anchor tag
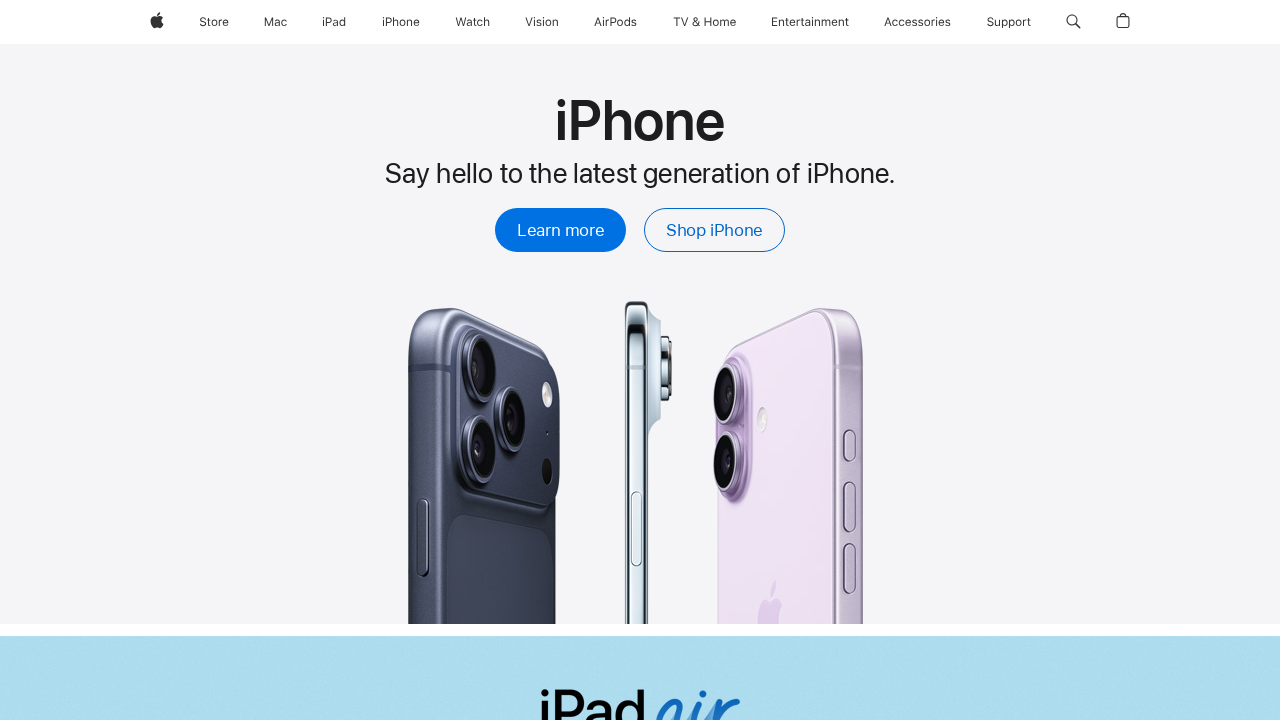

Clicked iPhone link at (401, 22) on a >> nth=69
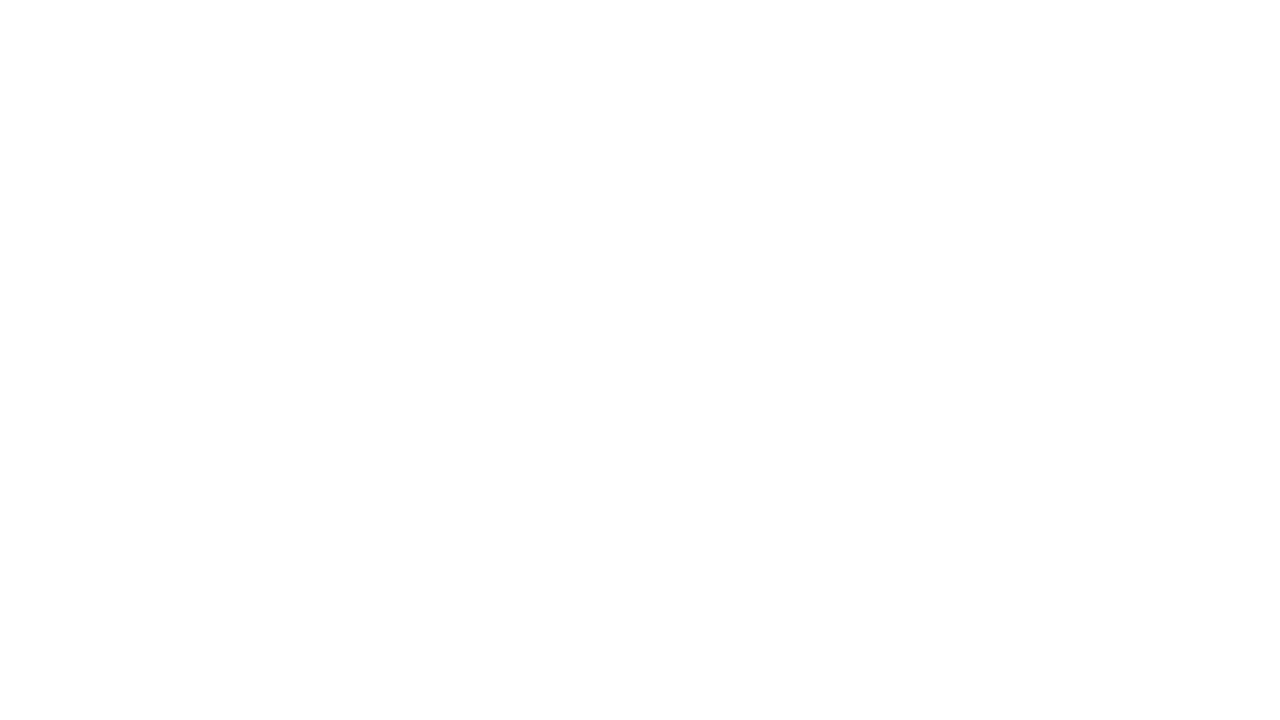

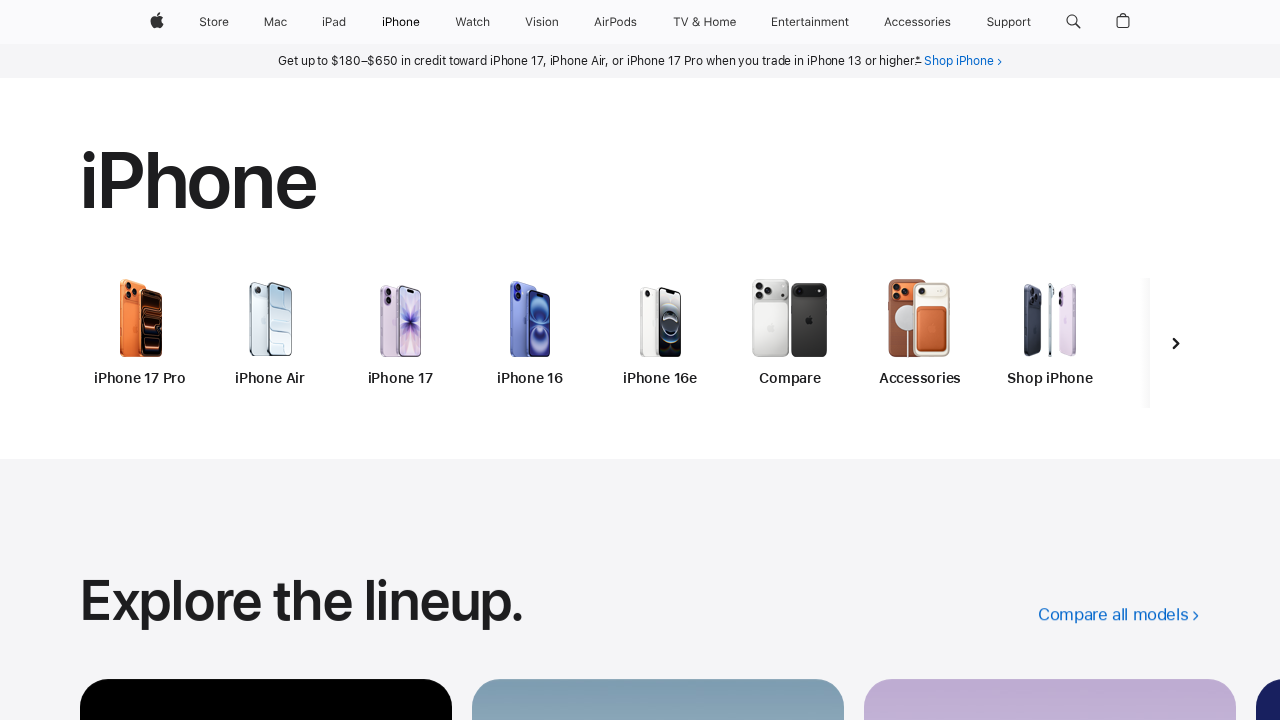